Tests adding a product to cart by iterating through product list and clicking "ADD TO CART" for Cashews on a practice e-commerce site

Starting URL: https://rahulshettyacademy.com/seleniumPractise/#/

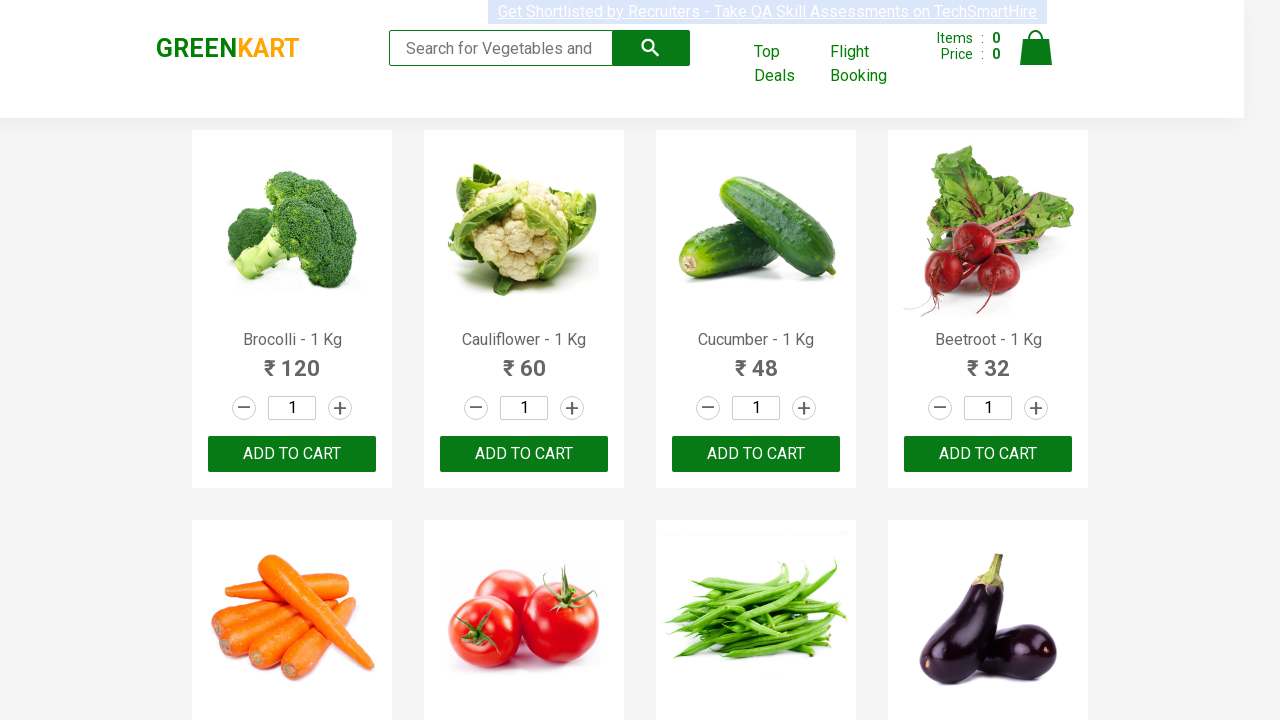

Waited for products to load on the e-commerce site
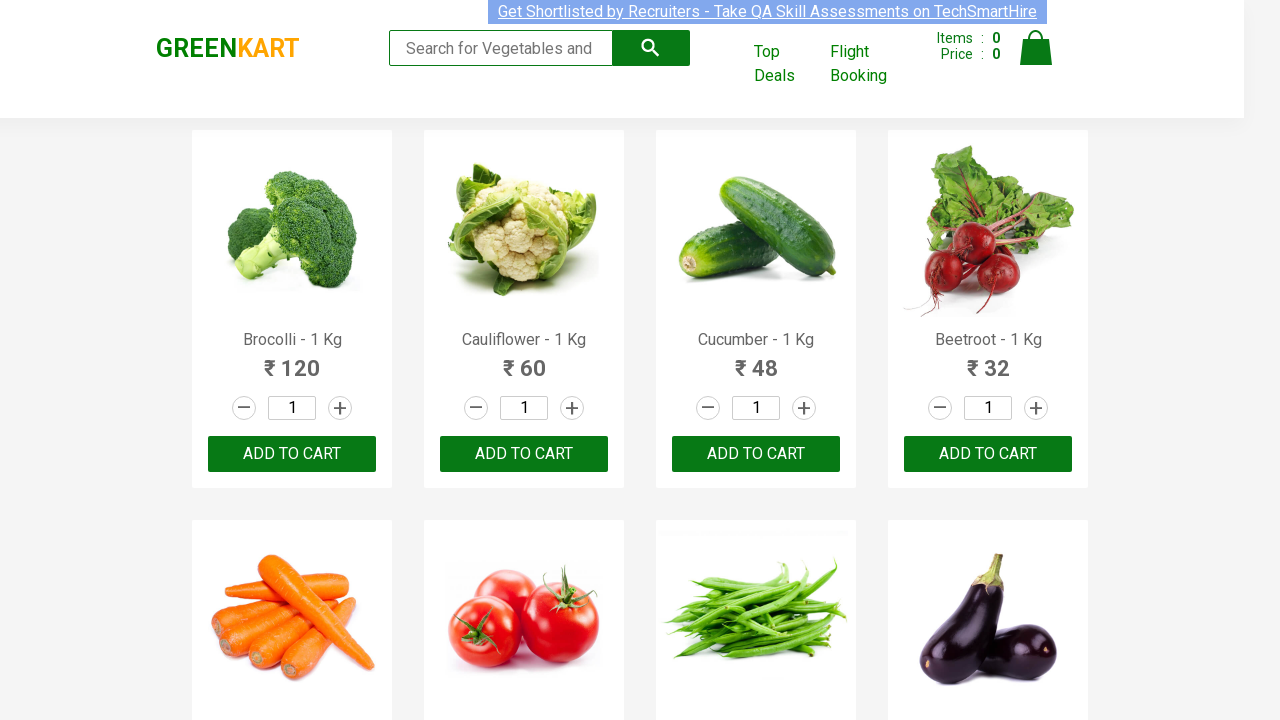

Retrieved all product elements from the product list
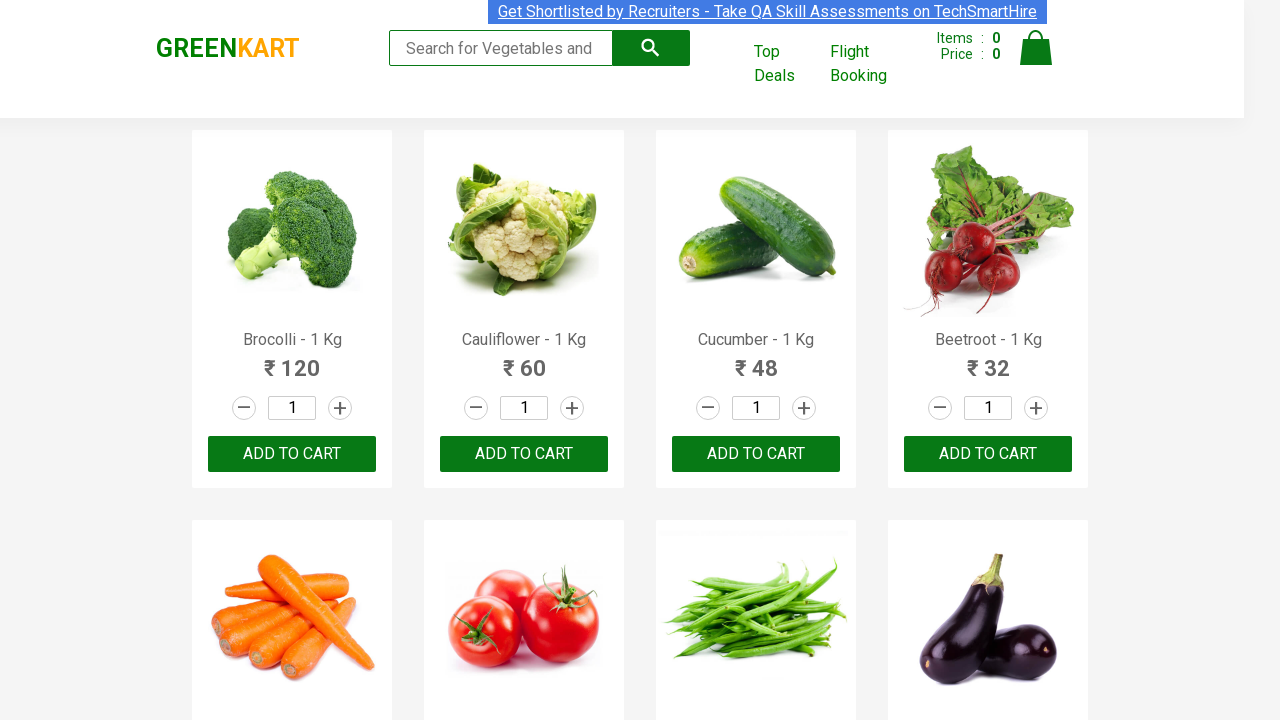

Queried product name element
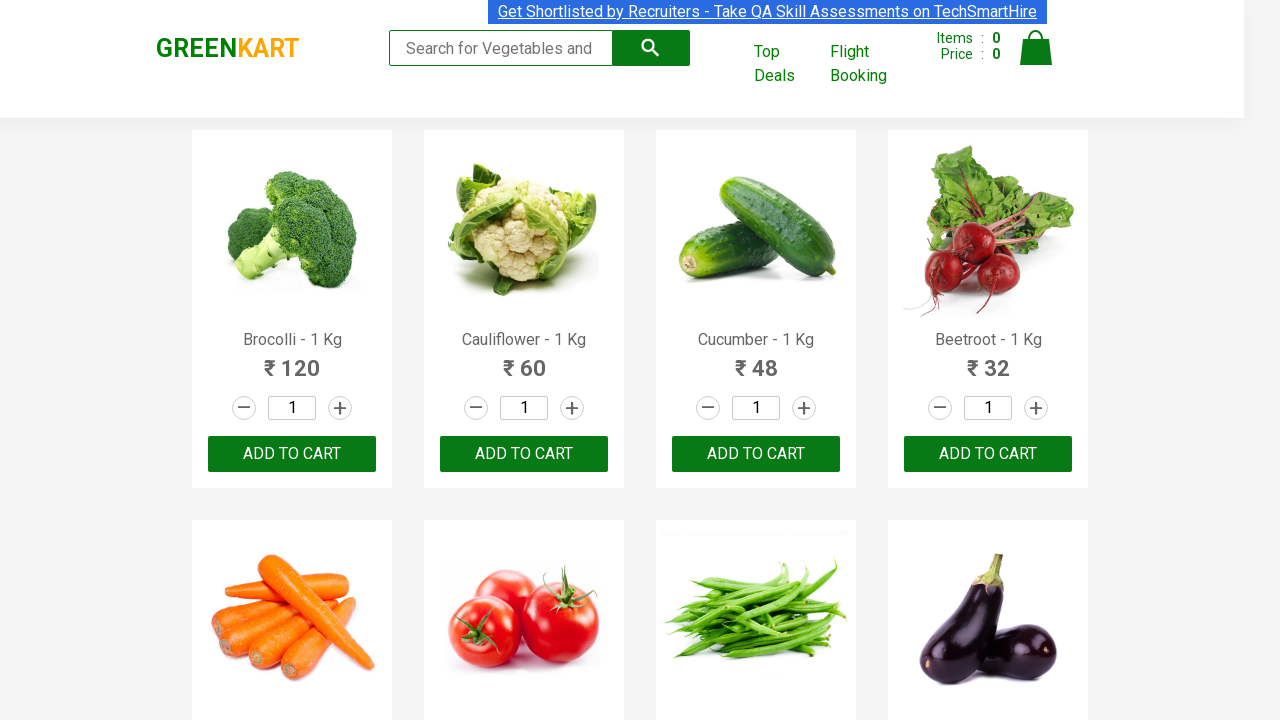

Retrieved product name: Brocolli - 1 Kg
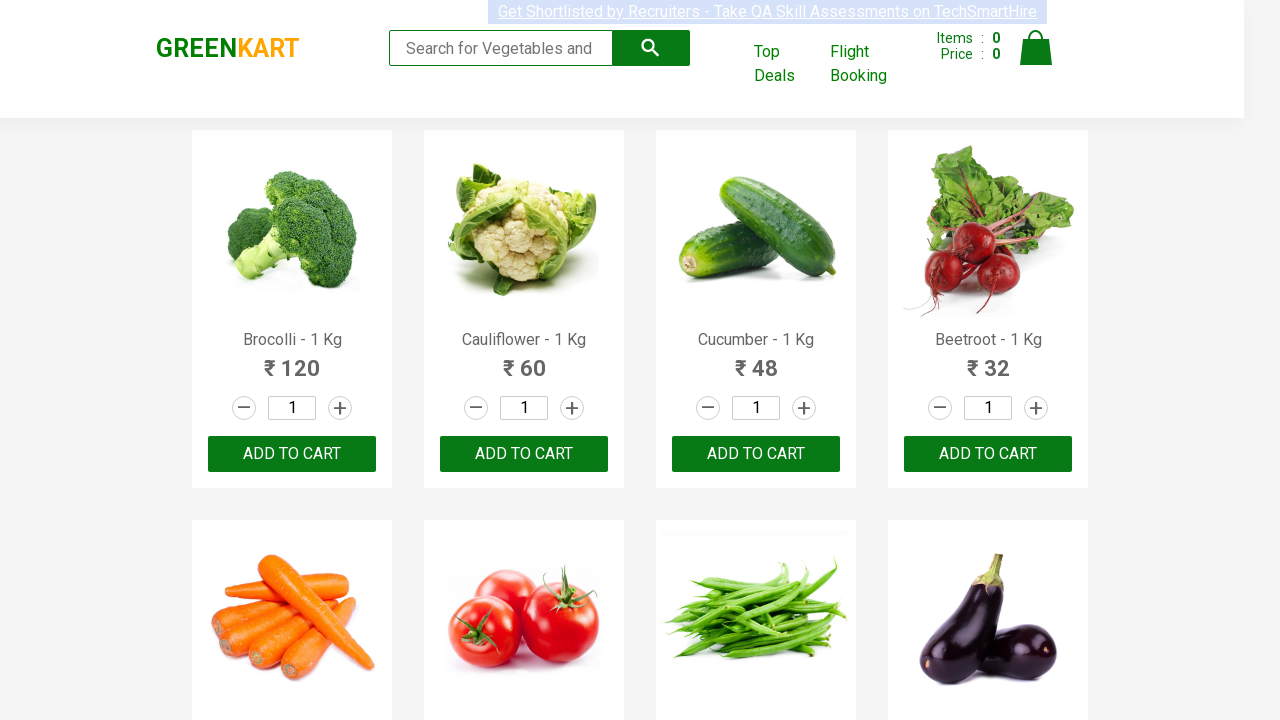

Queried product name element
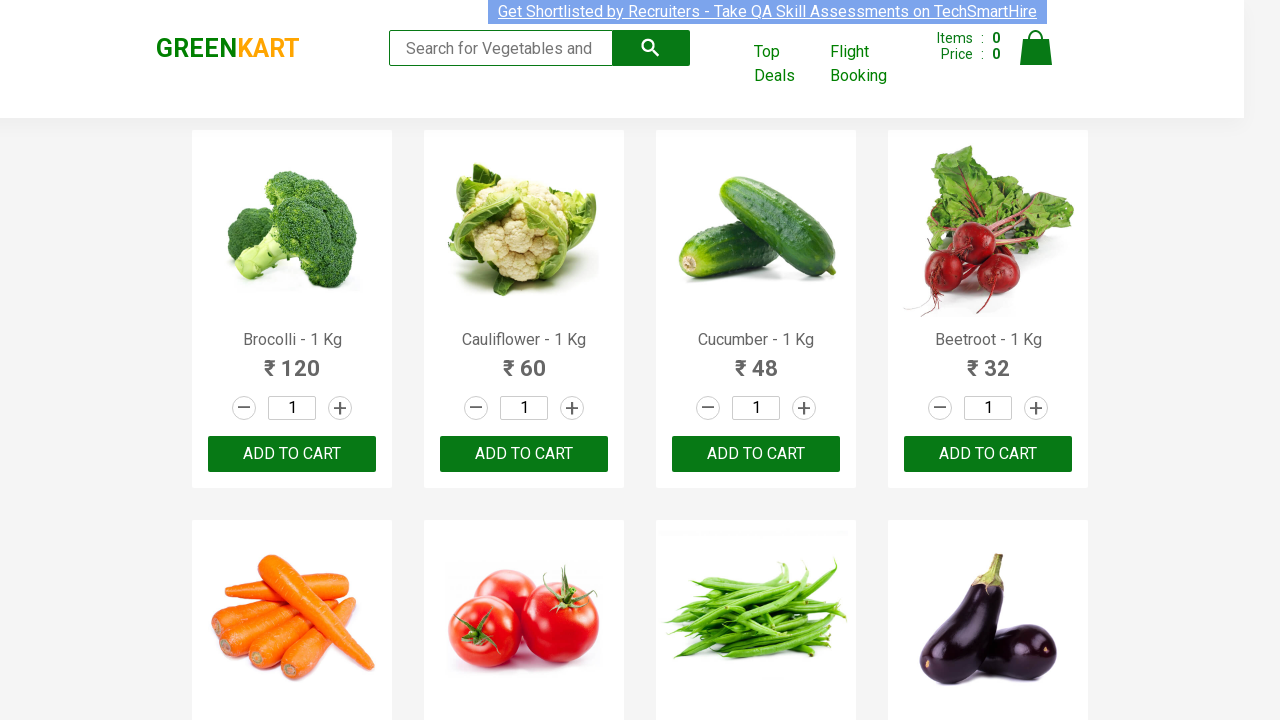

Retrieved product name: Cauliflower - 1 Kg
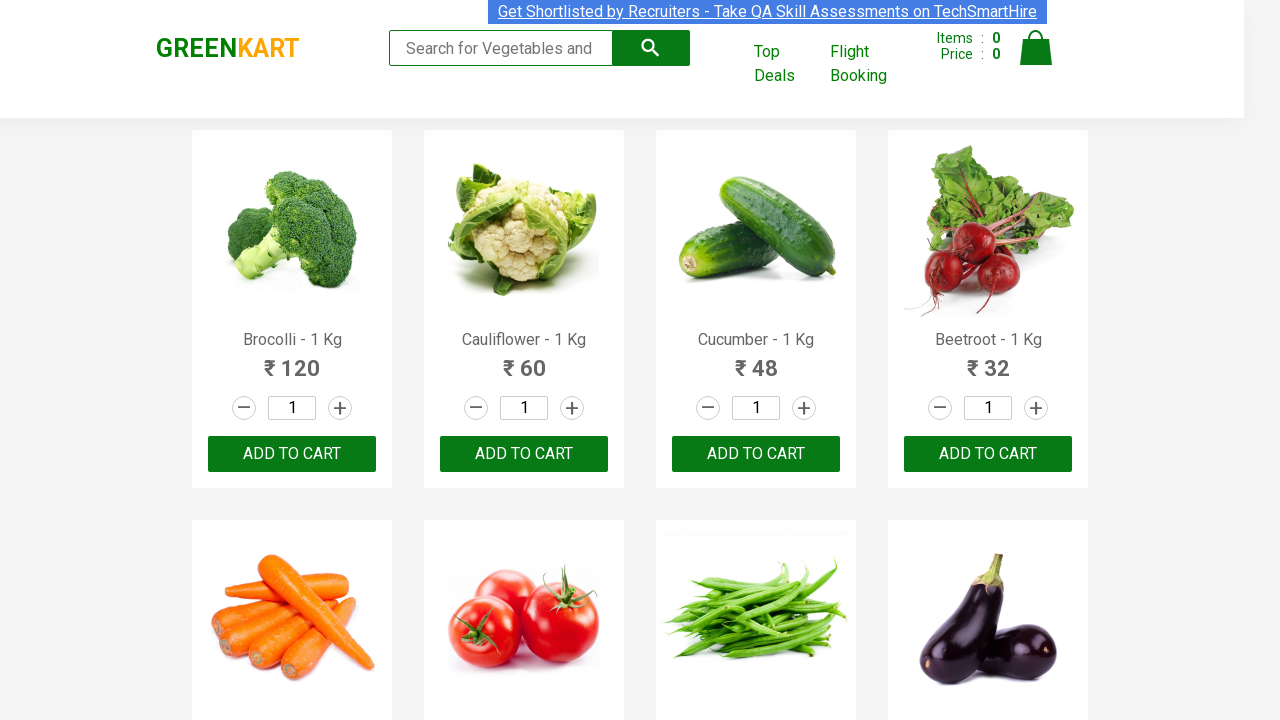

Queried product name element
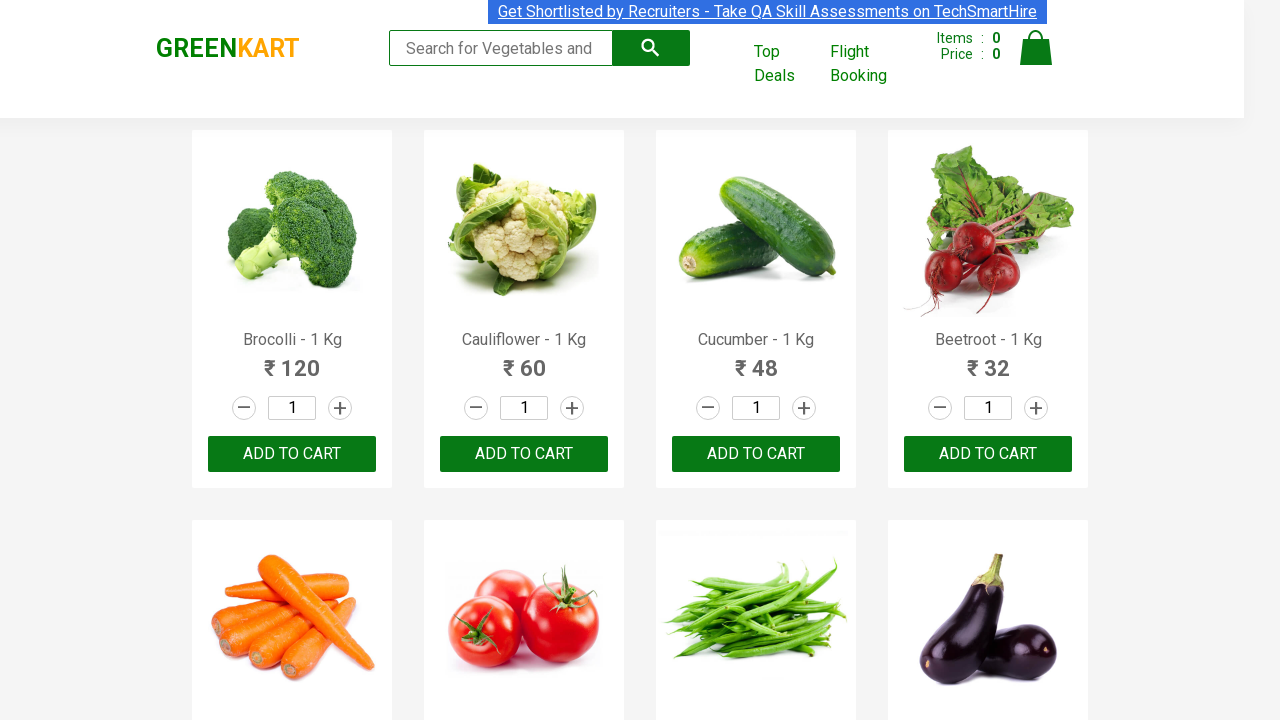

Retrieved product name: Cucumber - 1 Kg
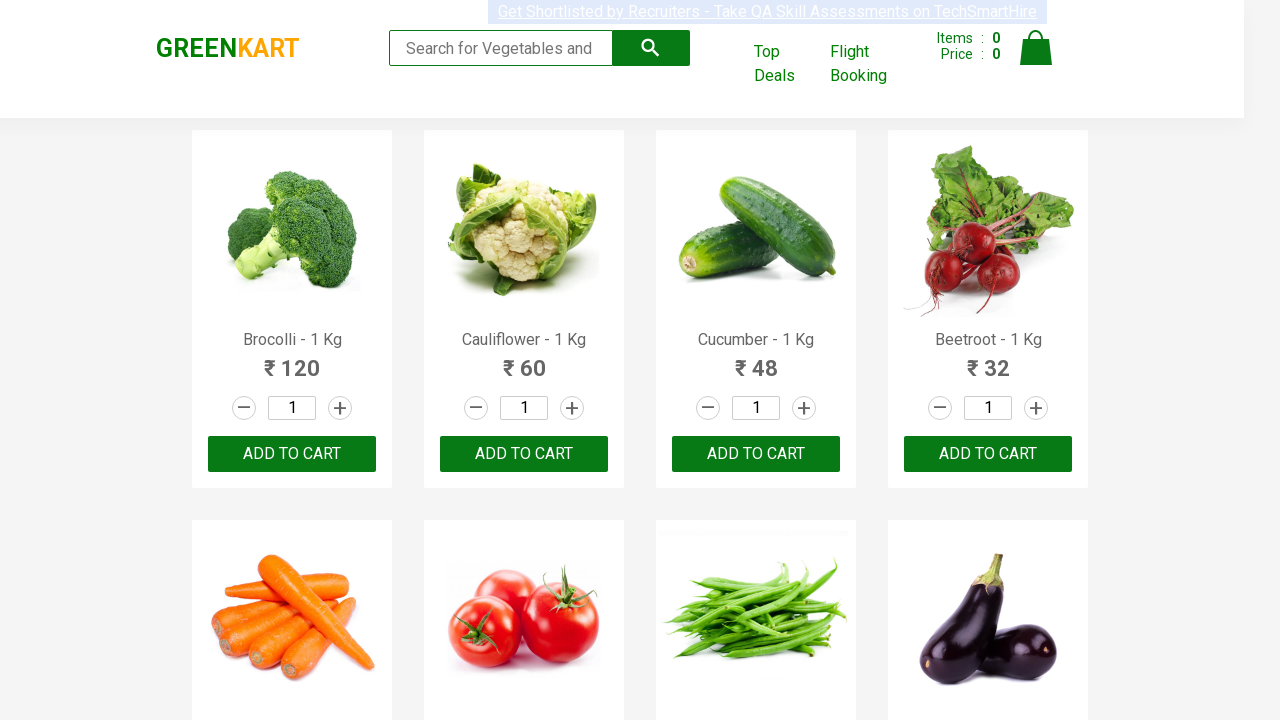

Queried product name element
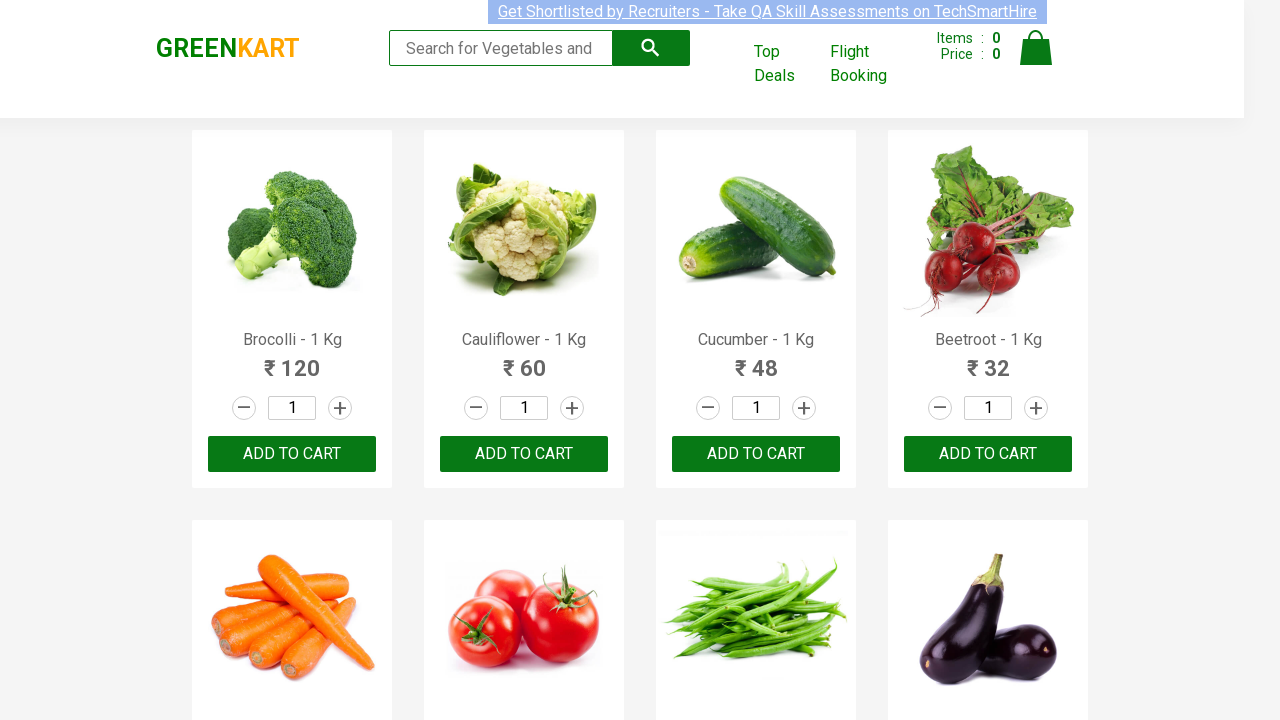

Retrieved product name: Beetroot - 1 Kg
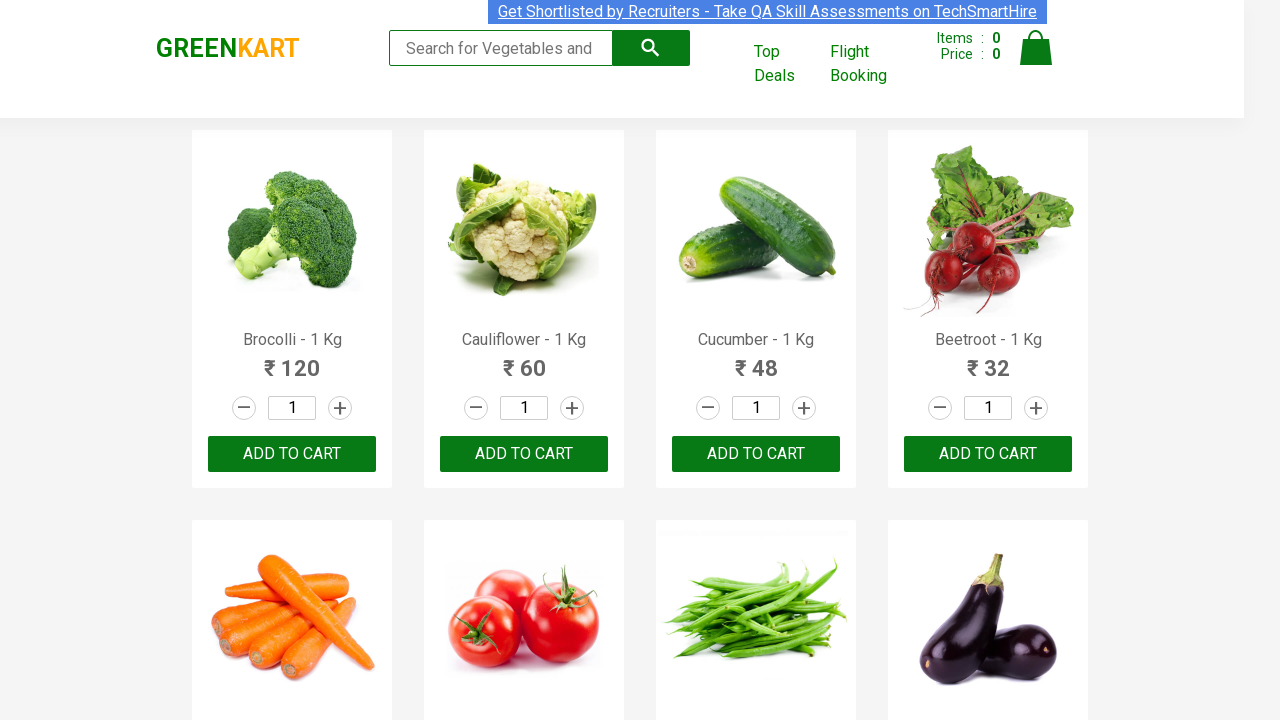

Queried product name element
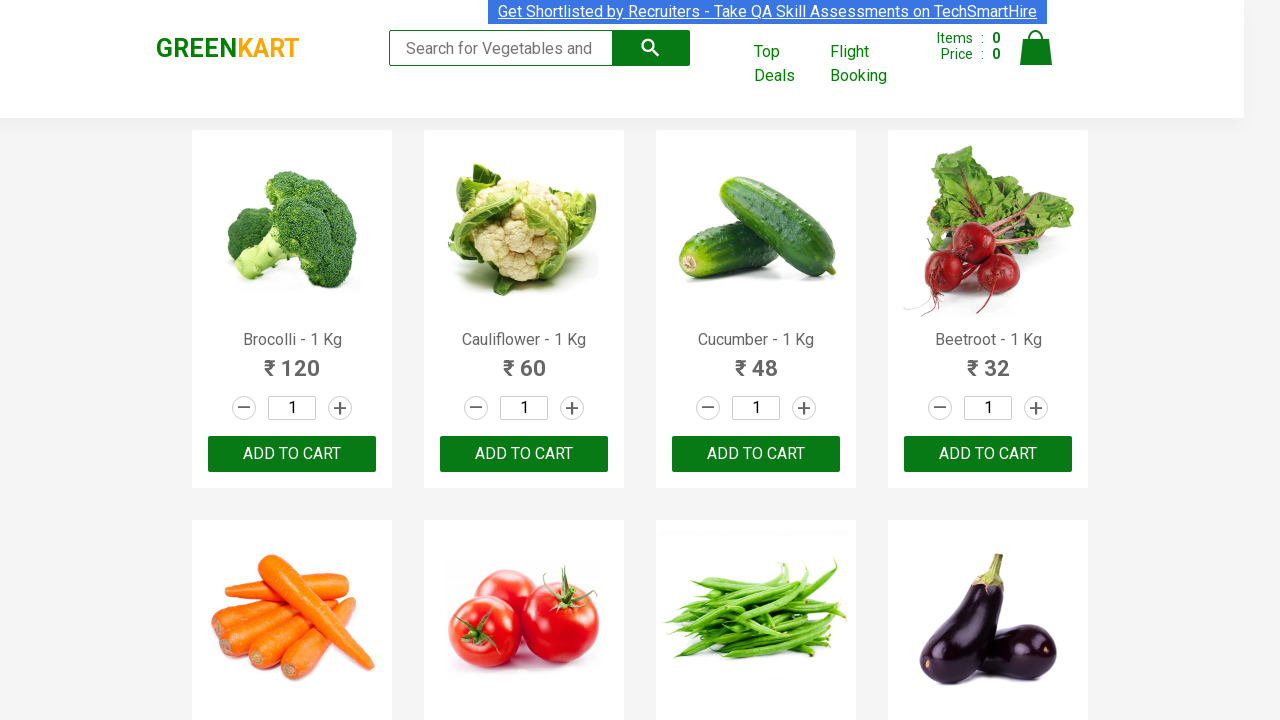

Retrieved product name: Carrot - 1 Kg
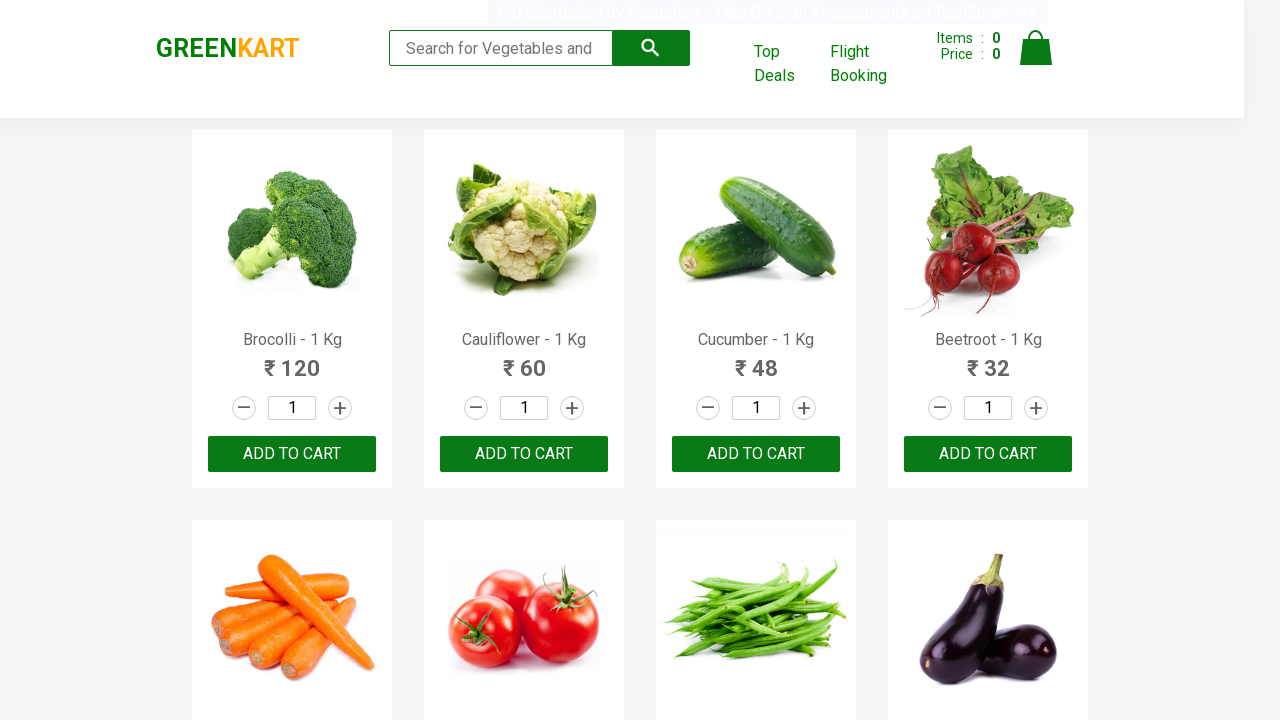

Queried product name element
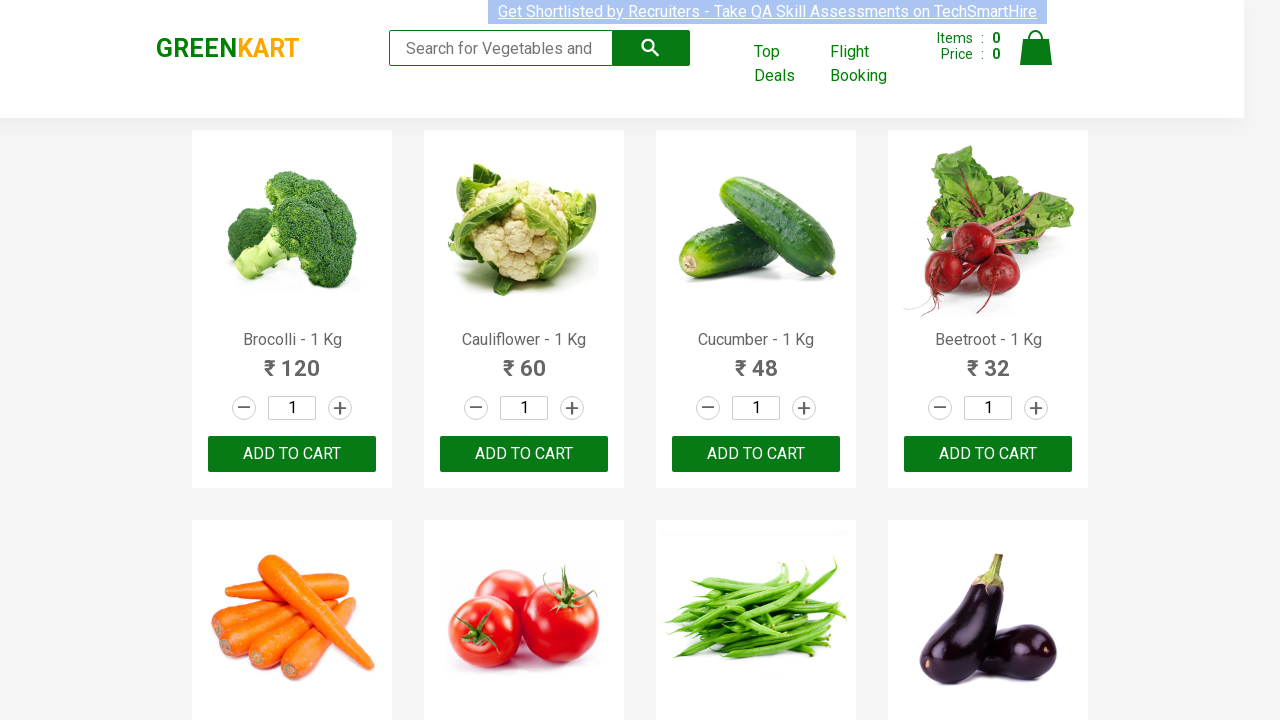

Retrieved product name: Tomato - 1 Kg
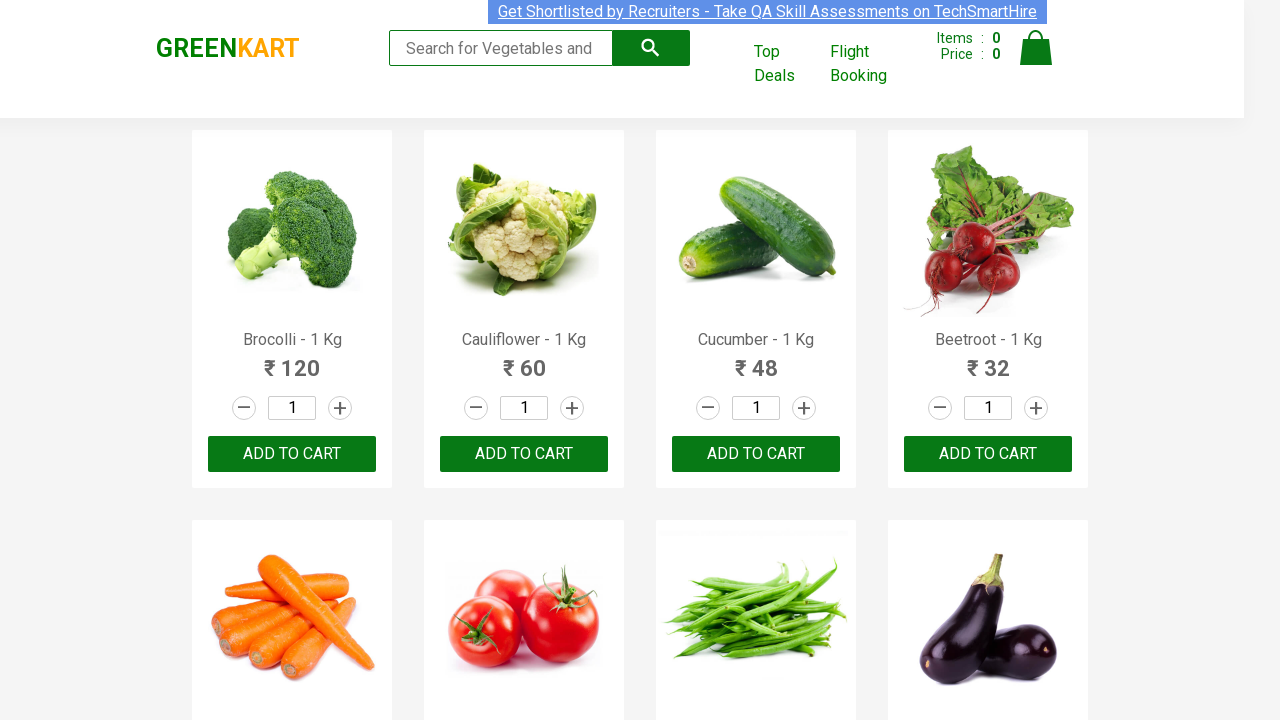

Queried product name element
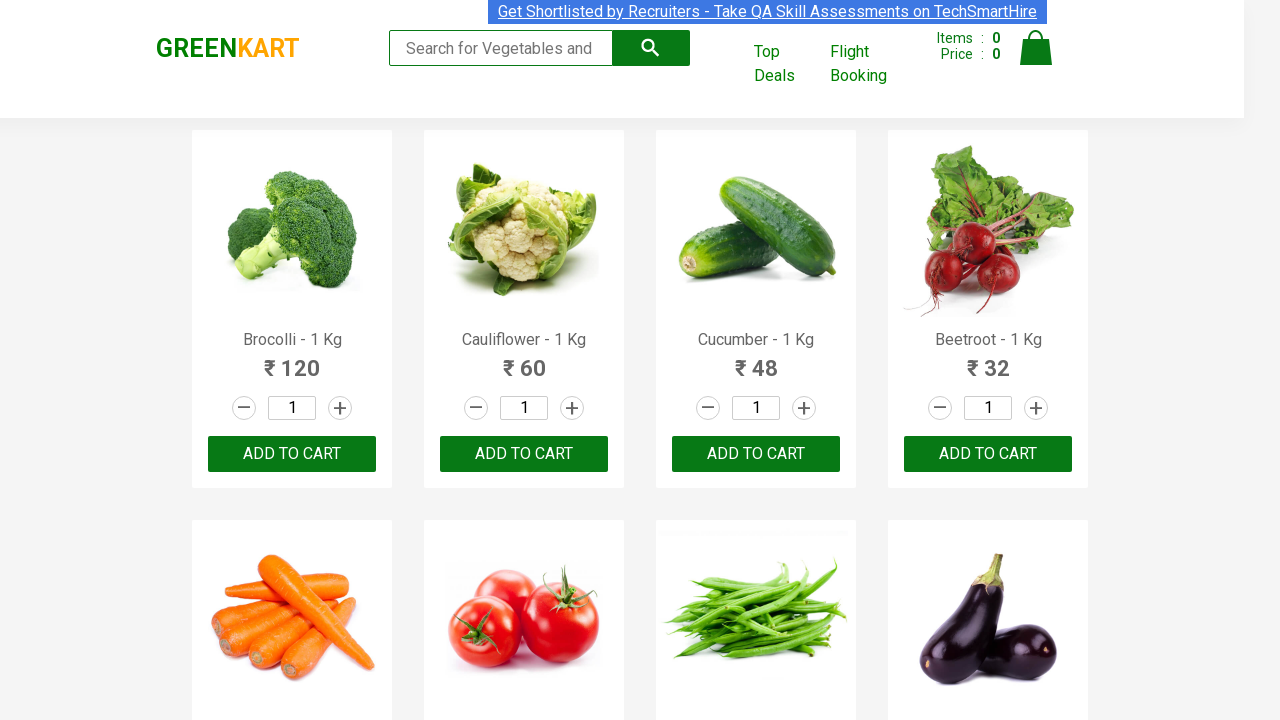

Retrieved product name: Beans - 1 Kg
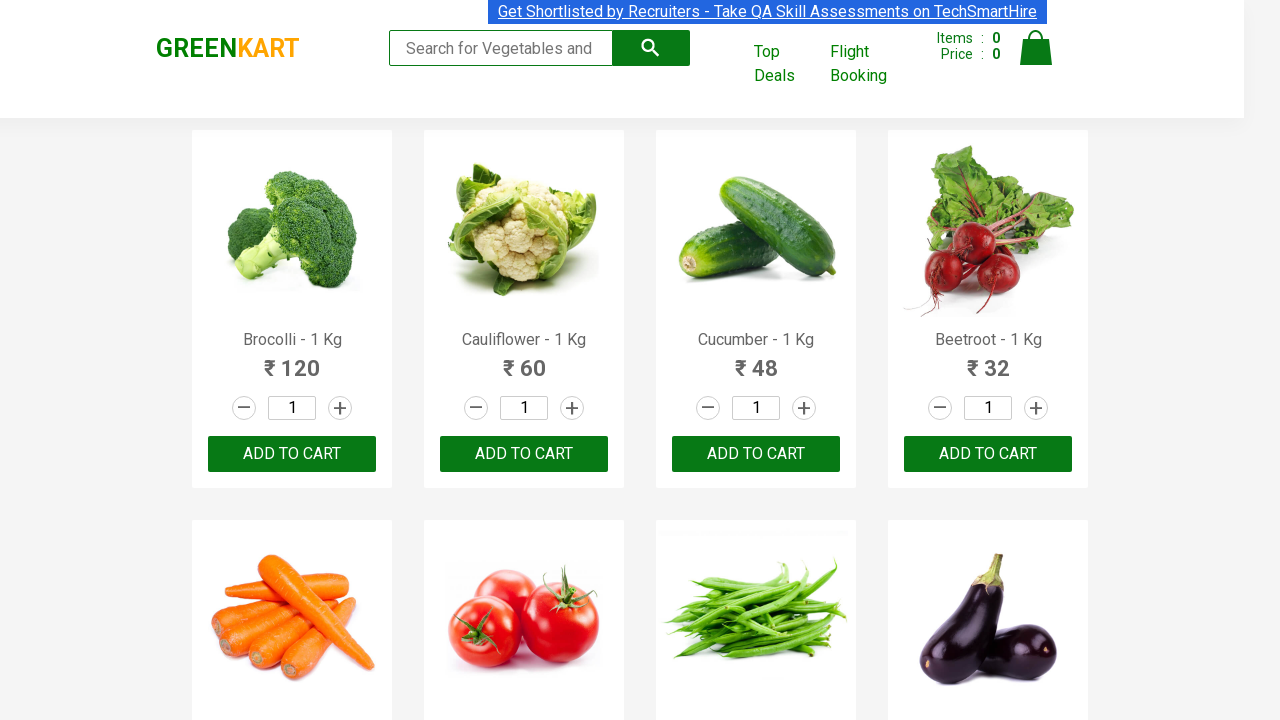

Queried product name element
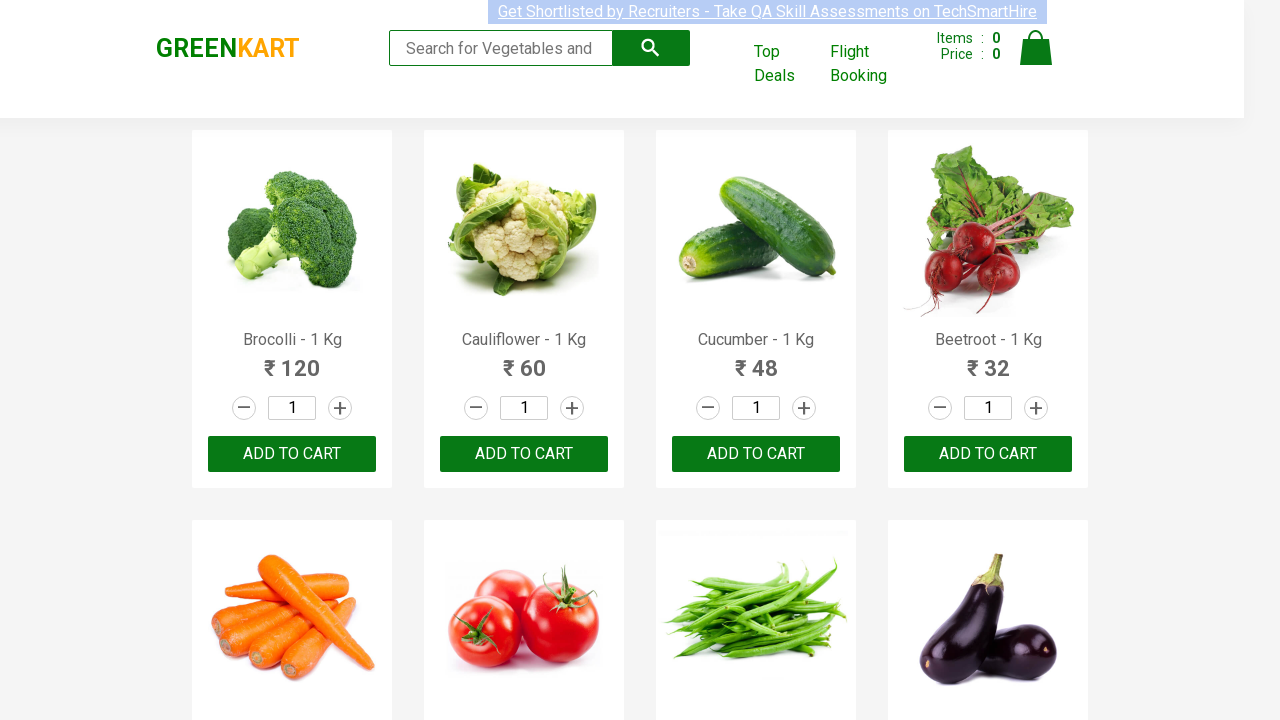

Retrieved product name: Brinjal - 1 Kg
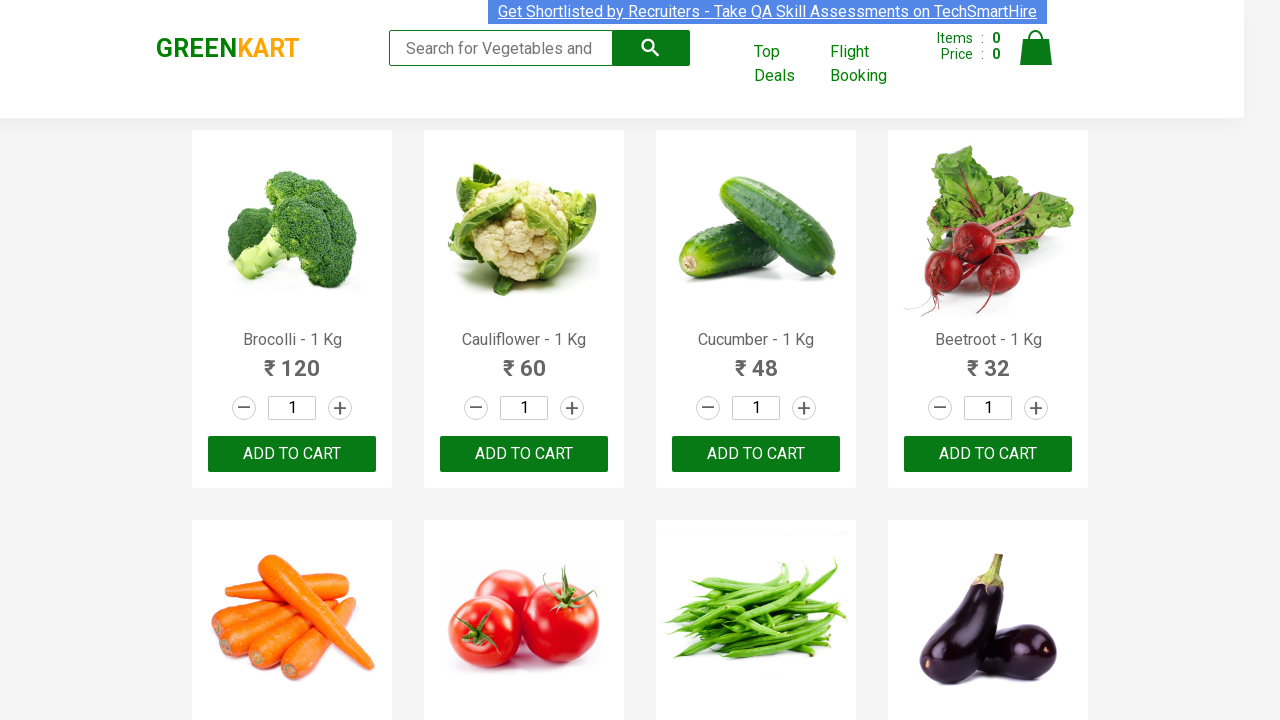

Queried product name element
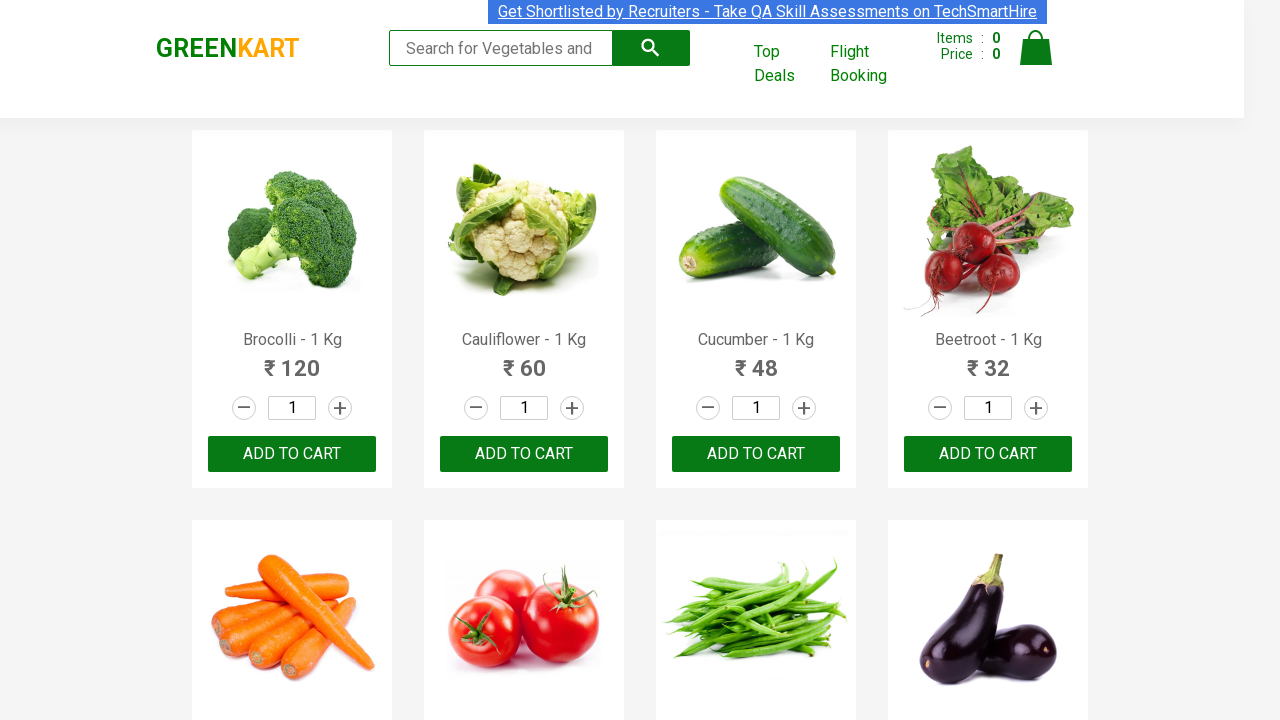

Retrieved product name: Capsicum
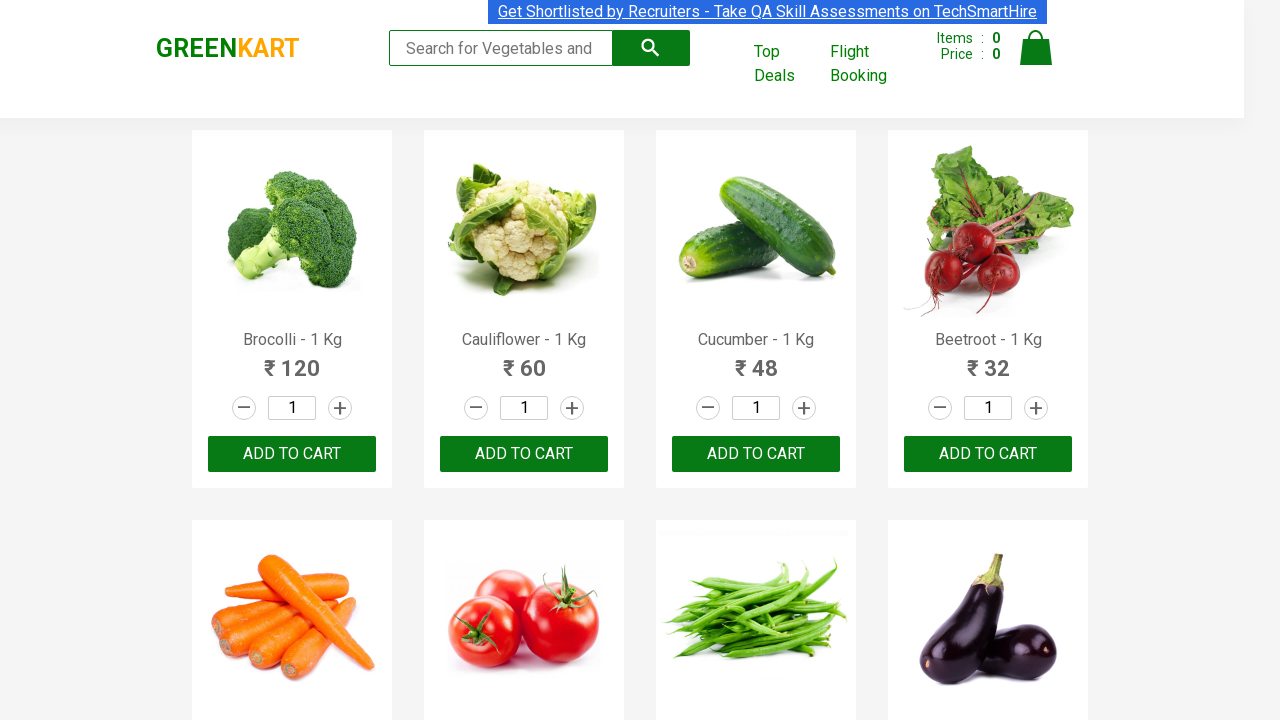

Queried product name element
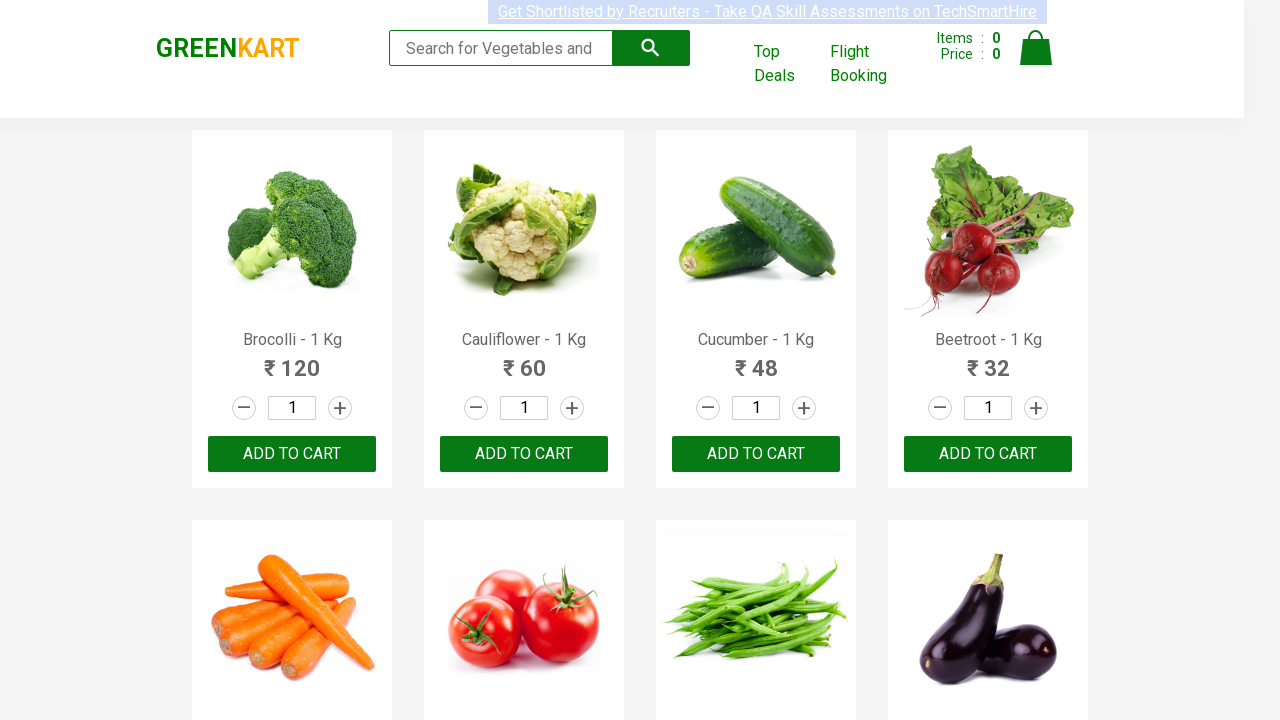

Retrieved product name: Mushroom - 1 Kg
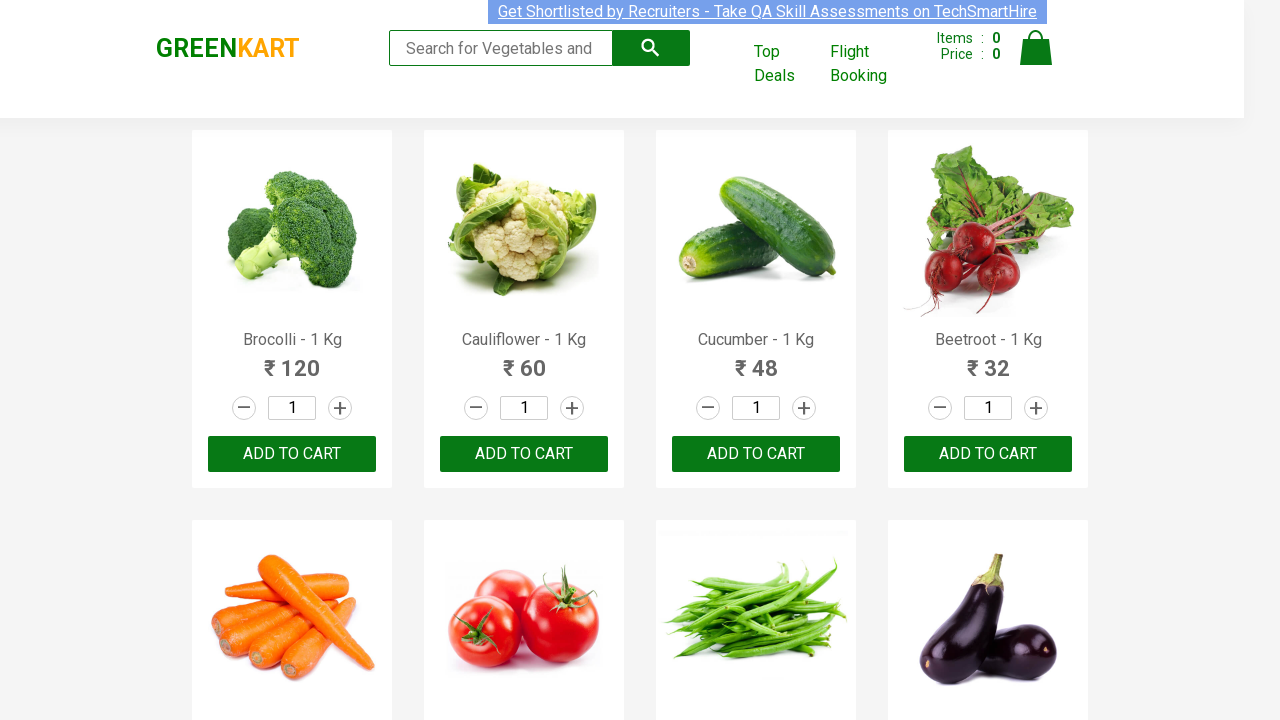

Queried product name element
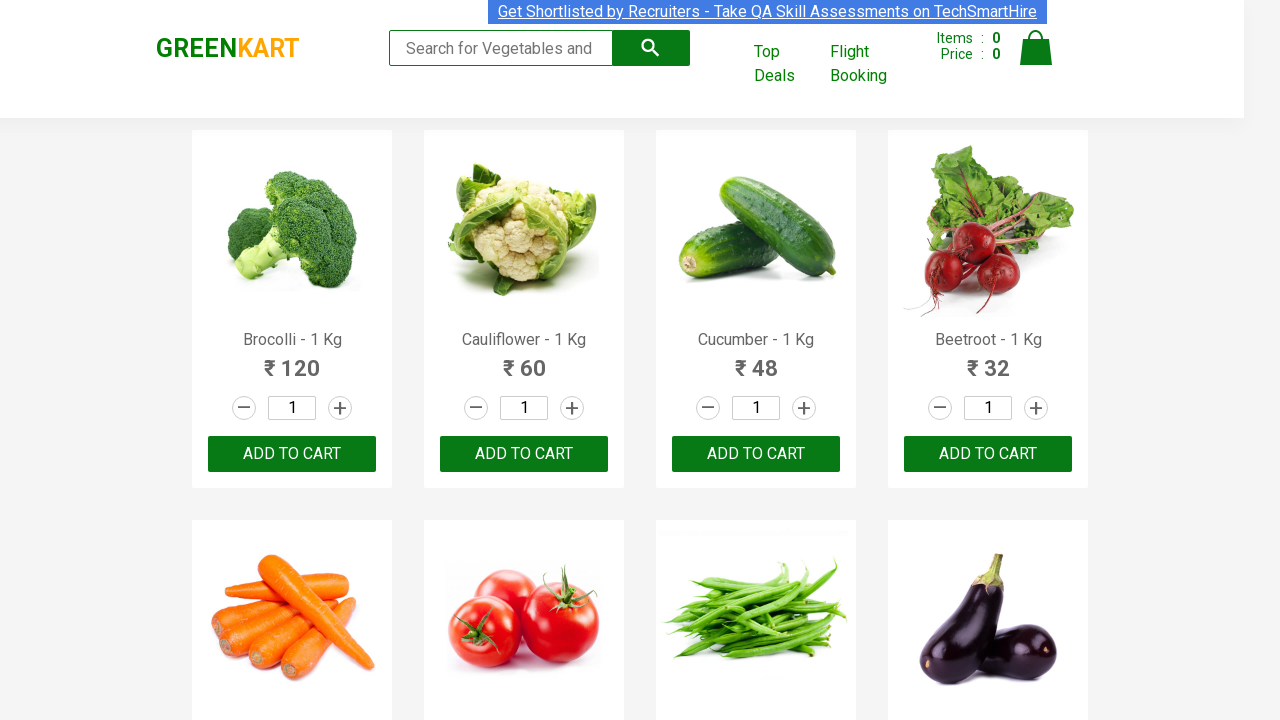

Retrieved product name: Potato - 1 Kg
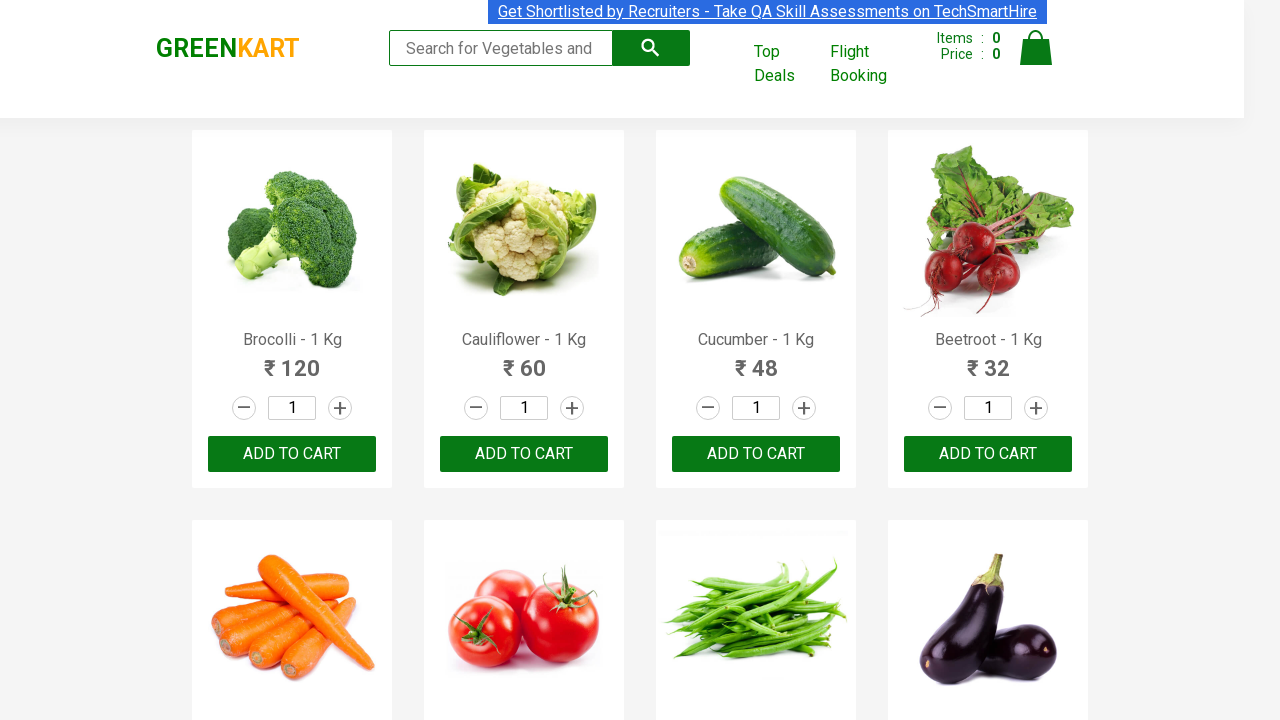

Queried product name element
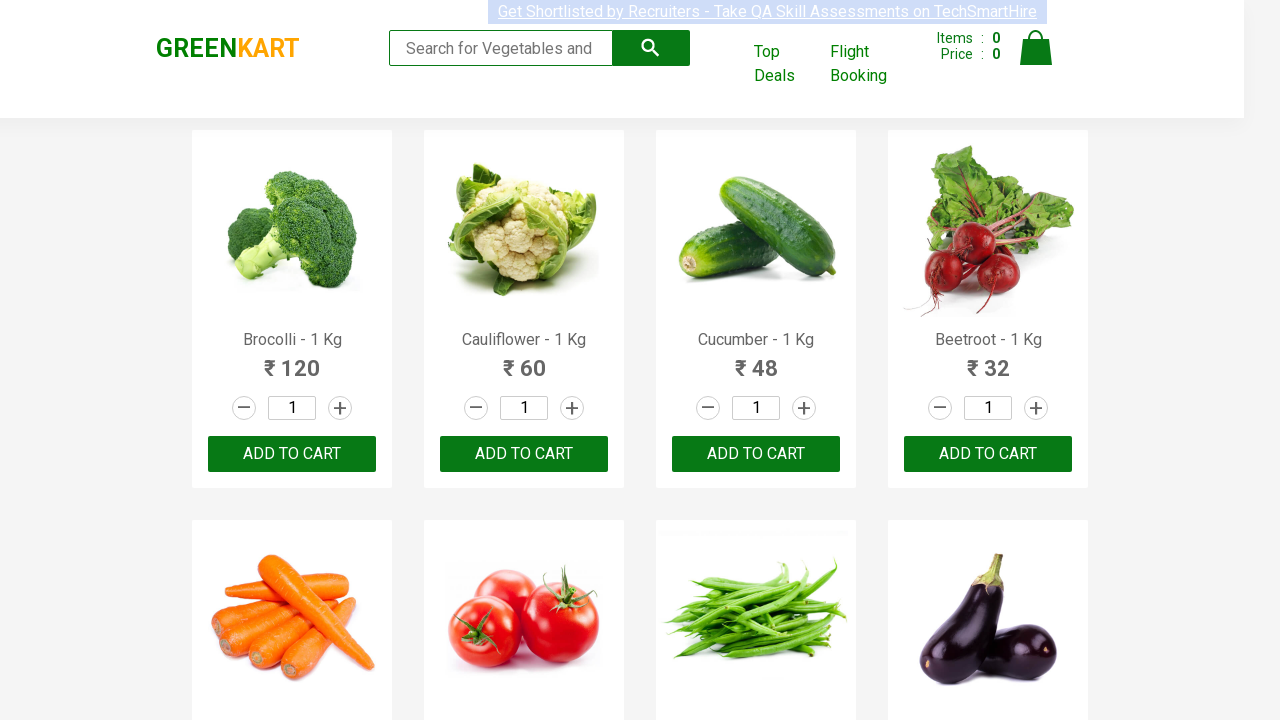

Retrieved product name: Pumpkin - 1 Kg
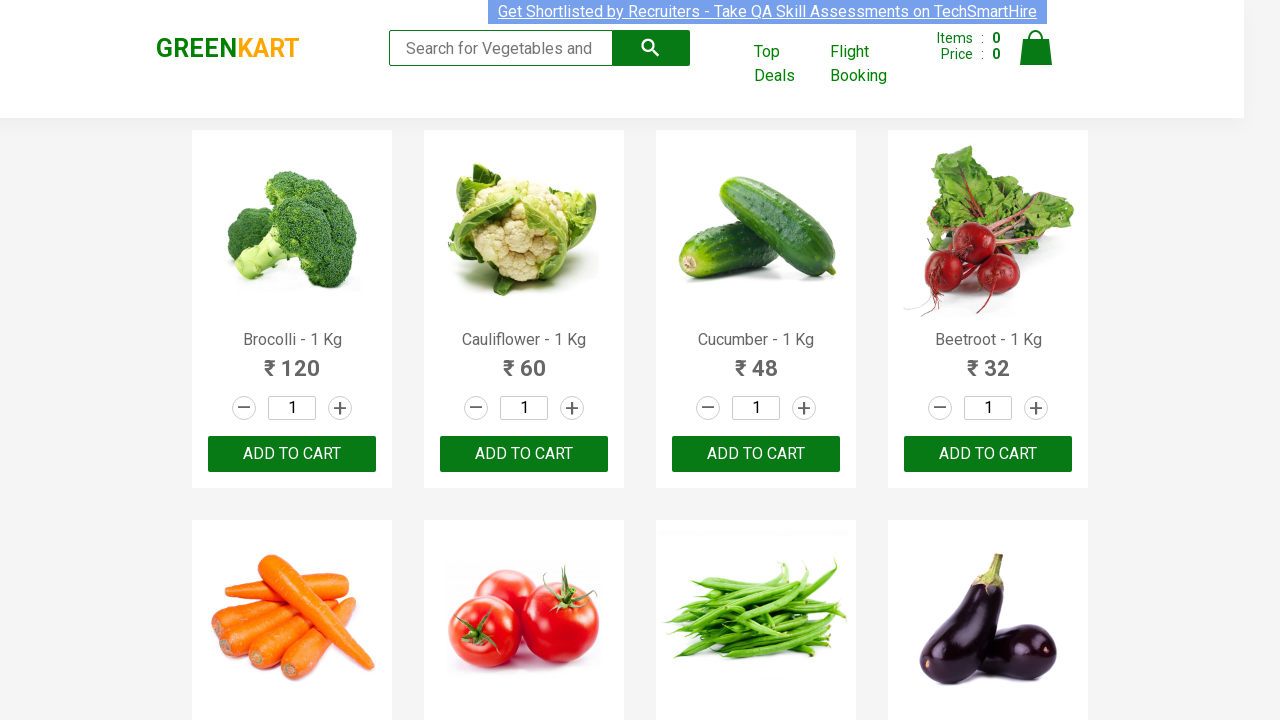

Queried product name element
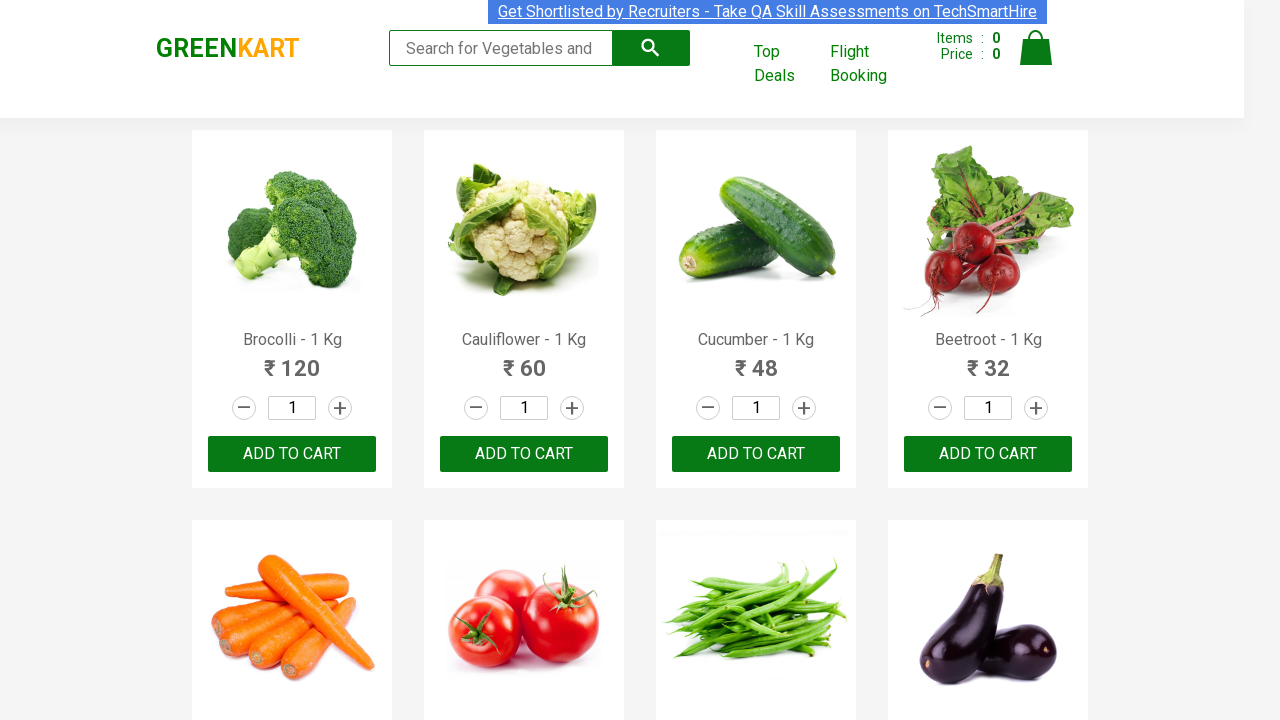

Retrieved product name: Corn - 1 Kg
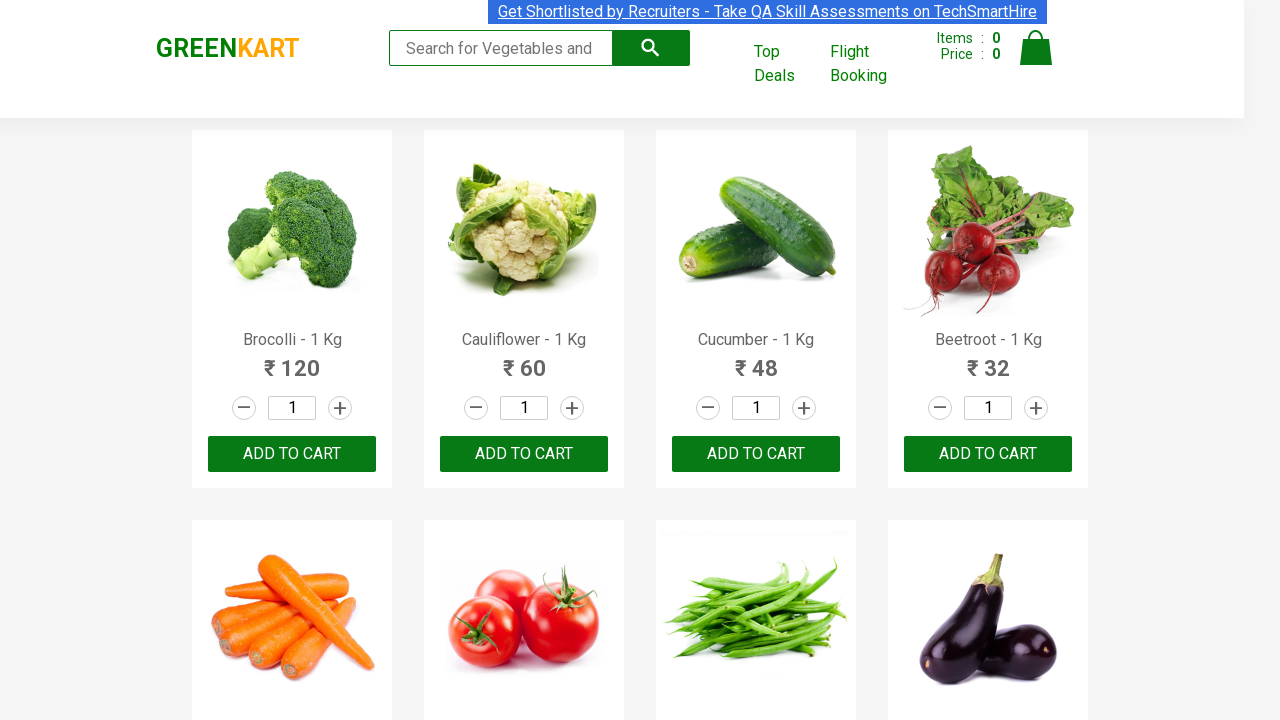

Queried product name element
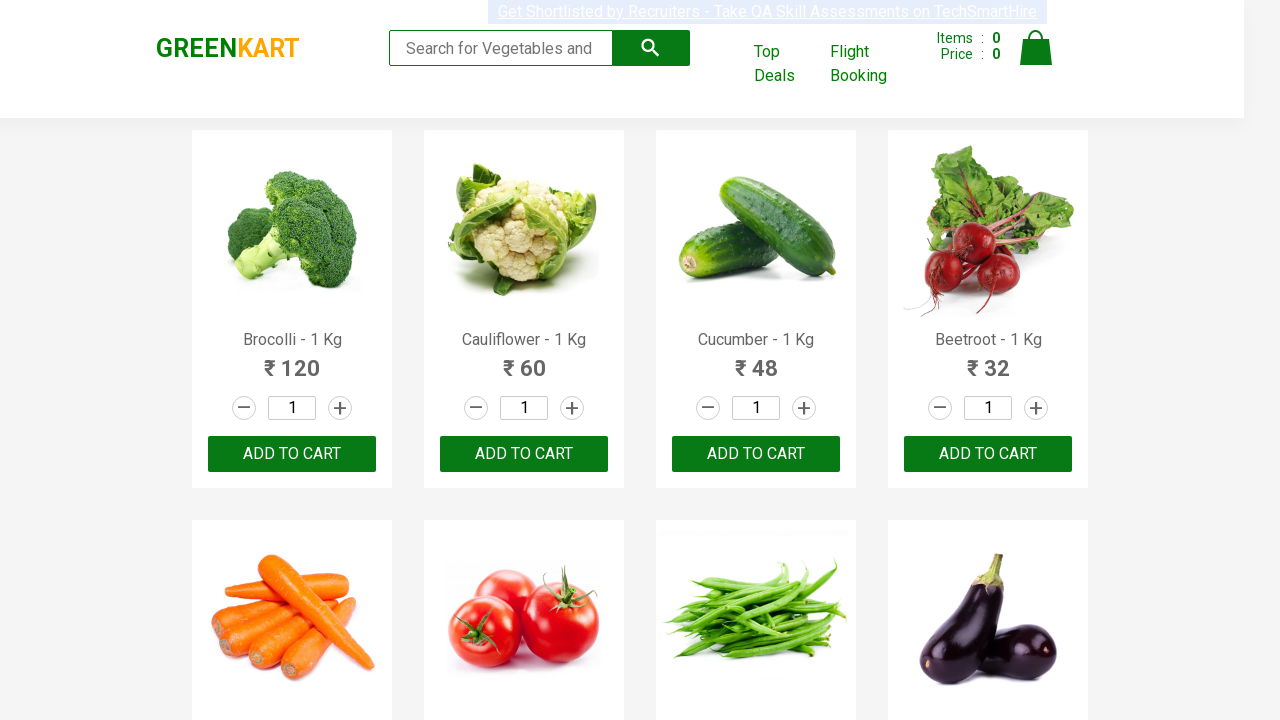

Retrieved product name: Onion - 1 Kg
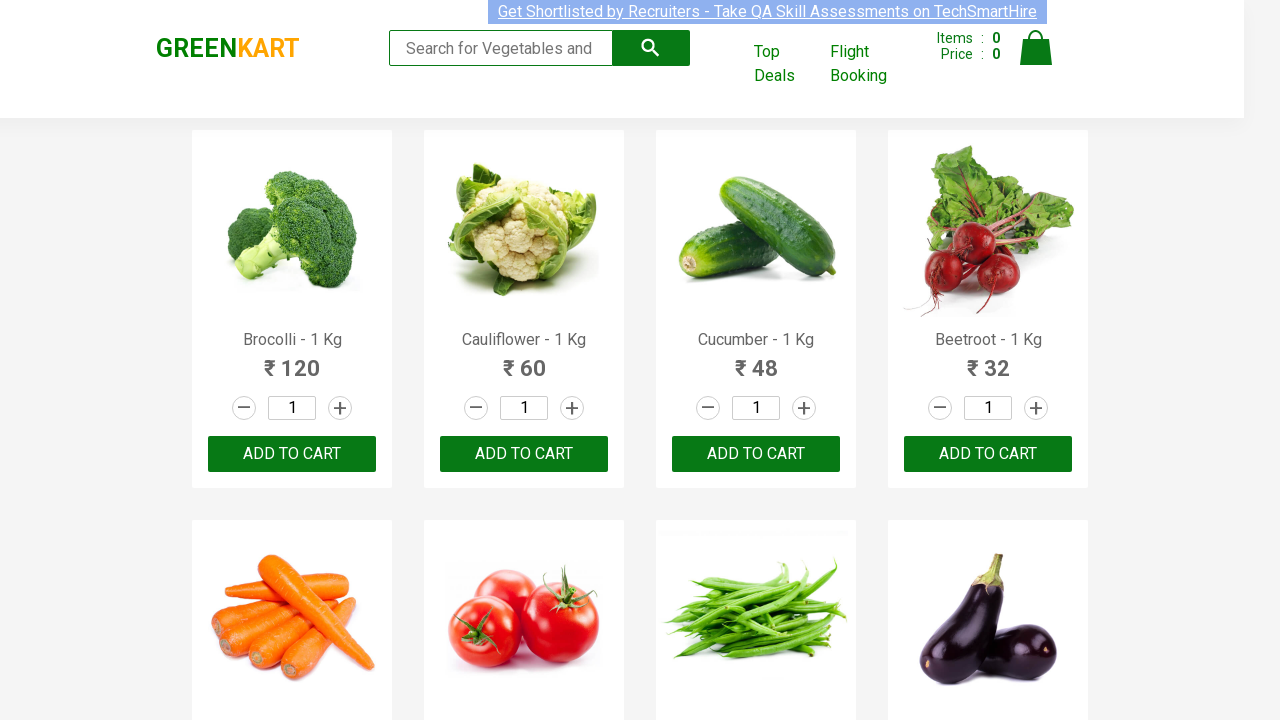

Queried product name element
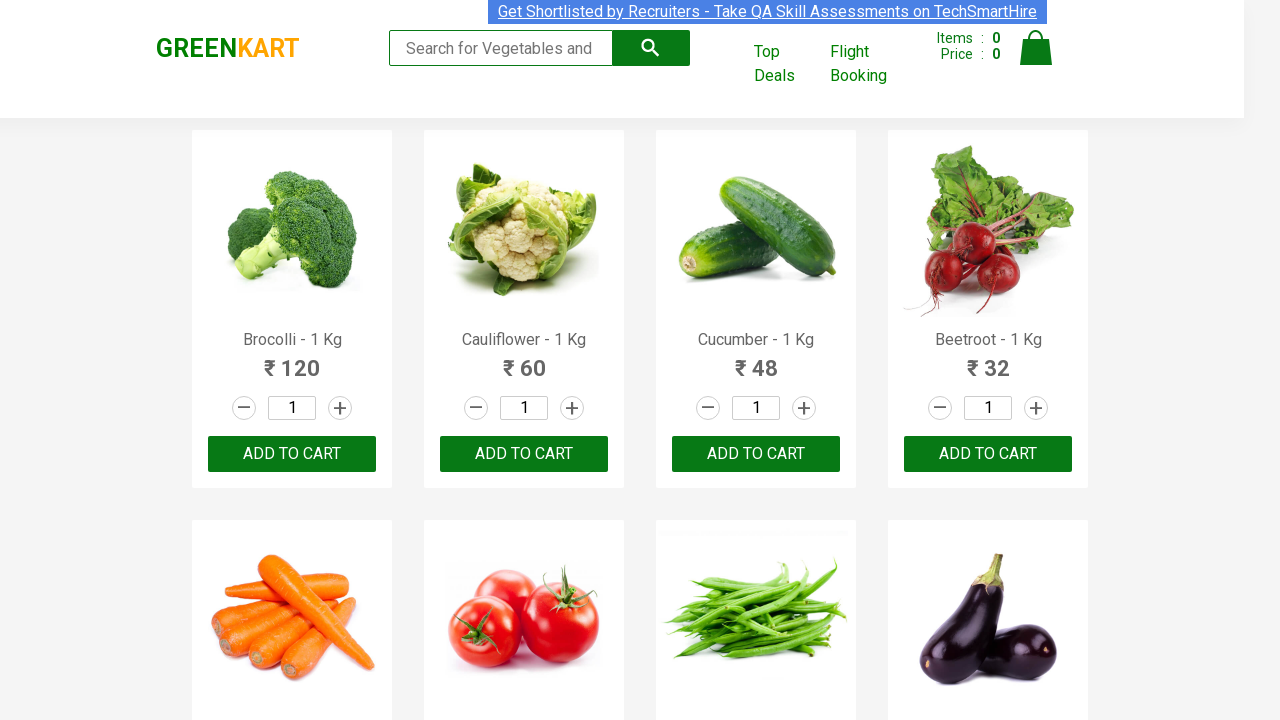

Retrieved product name: Apple - 1 Kg
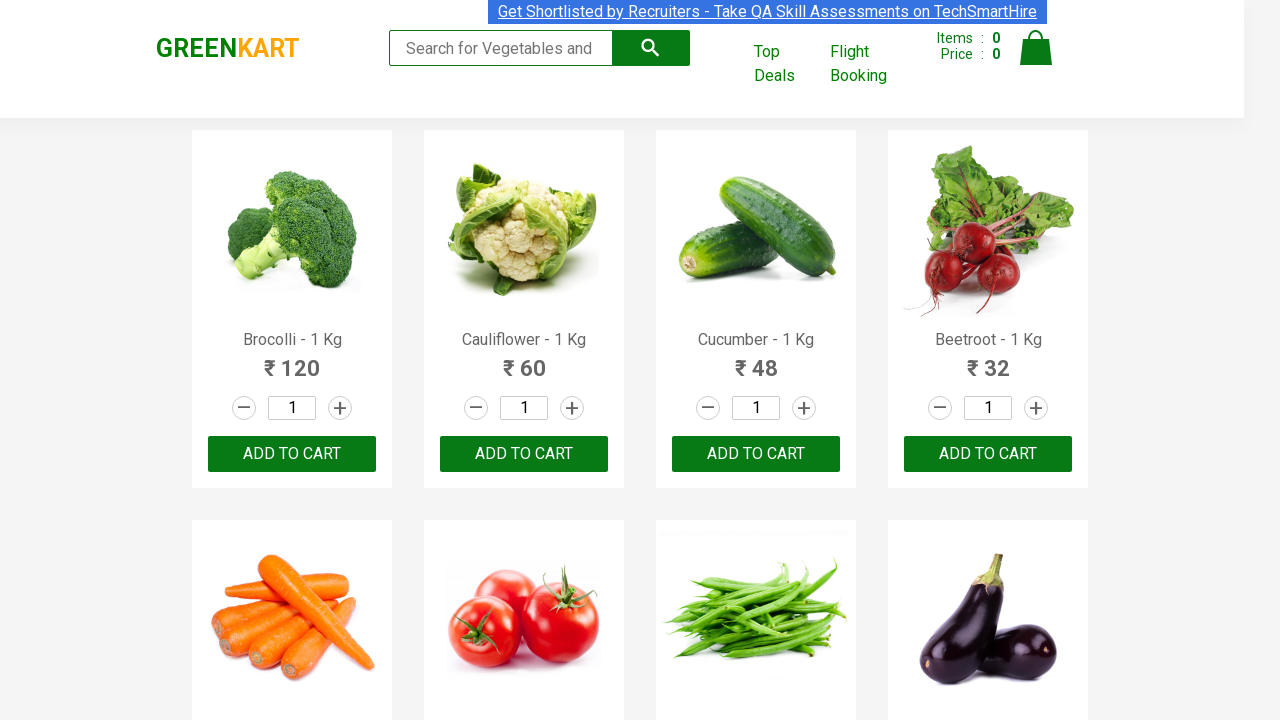

Queried product name element
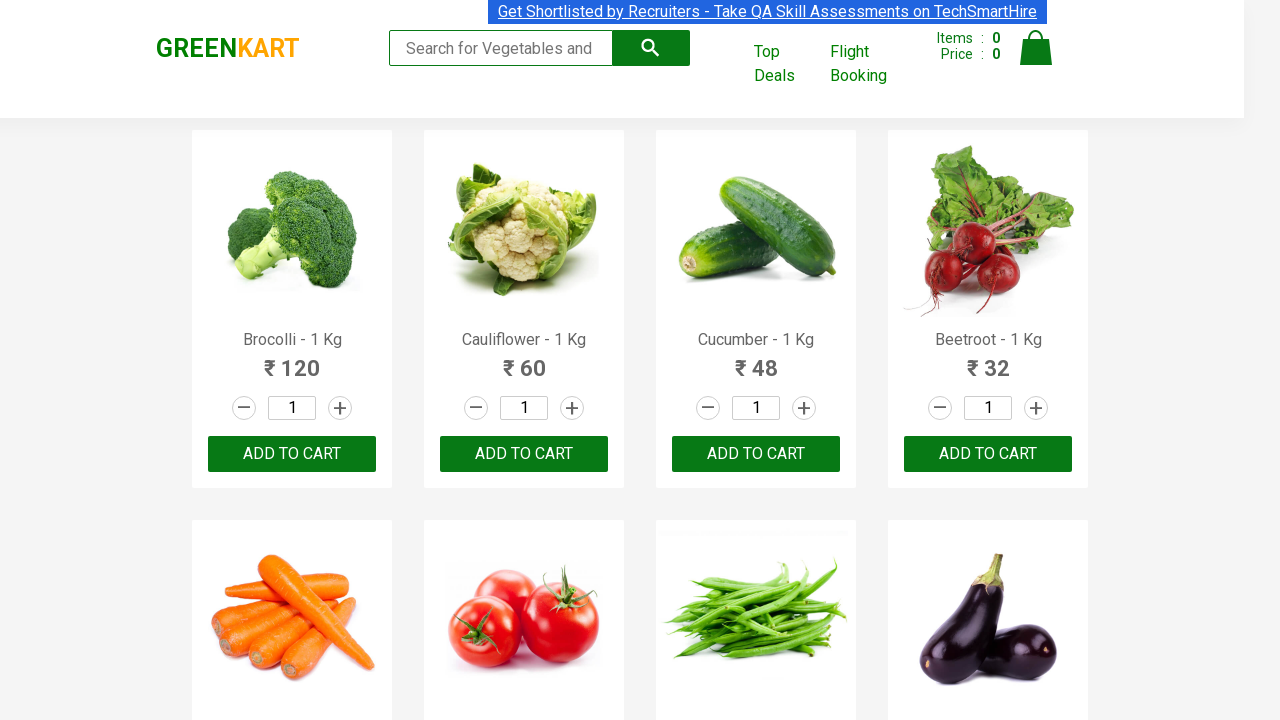

Retrieved product name: Banana - 1 Kg
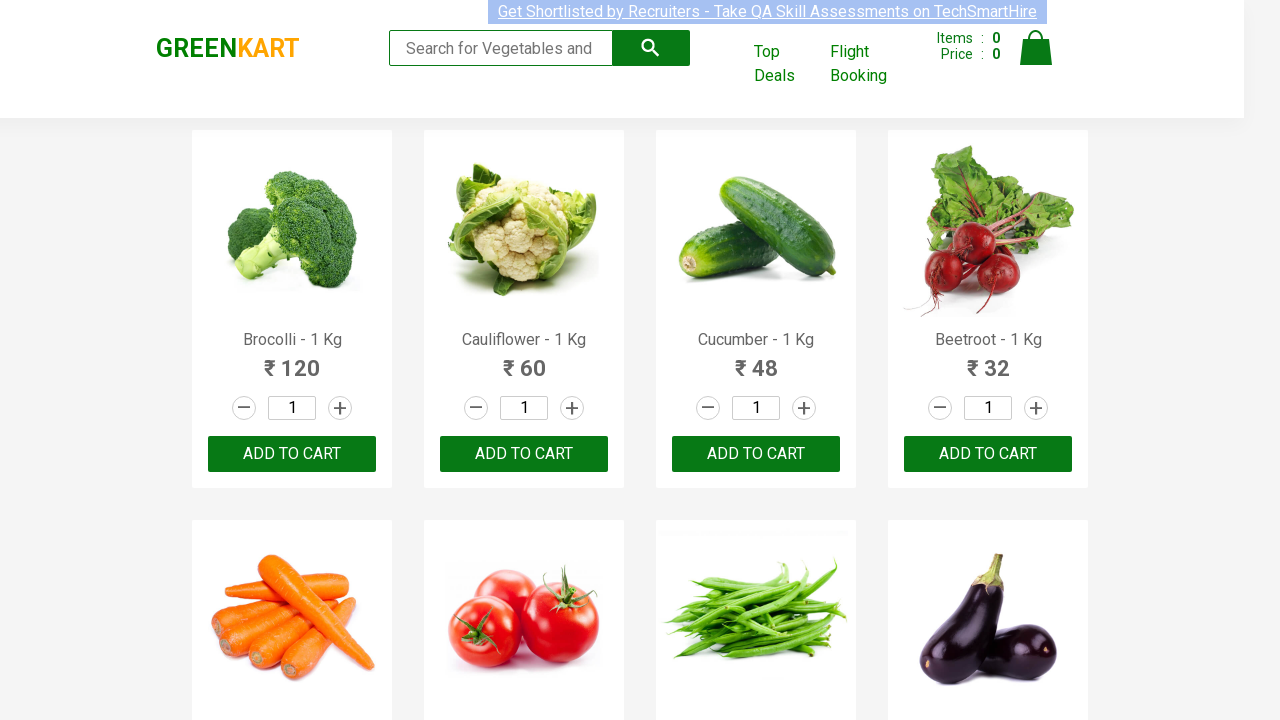

Queried product name element
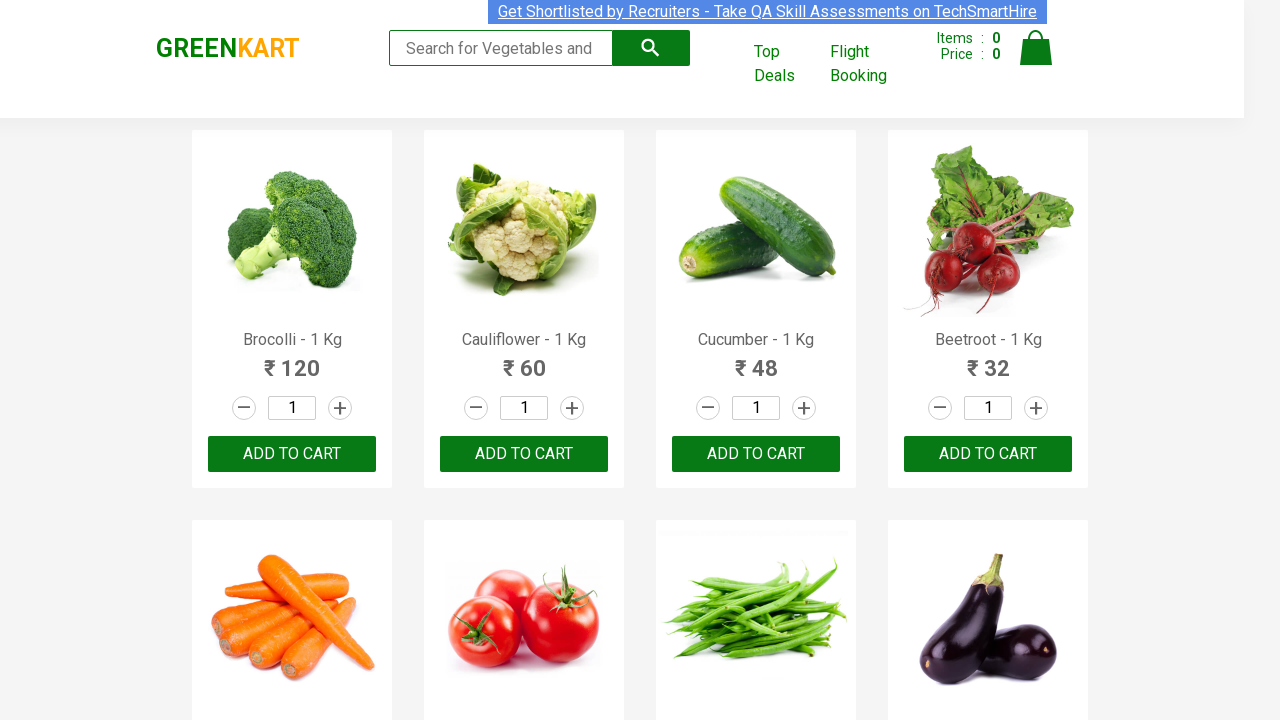

Retrieved product name: Grapes - 1 Kg
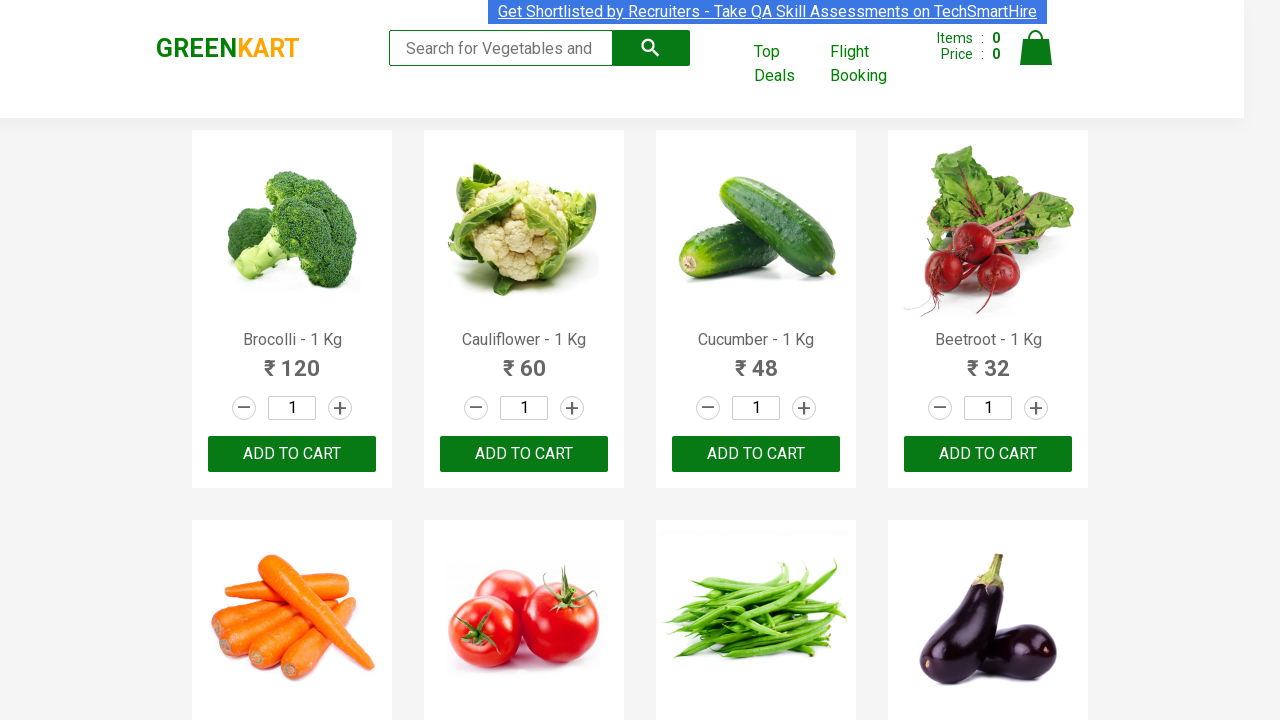

Queried product name element
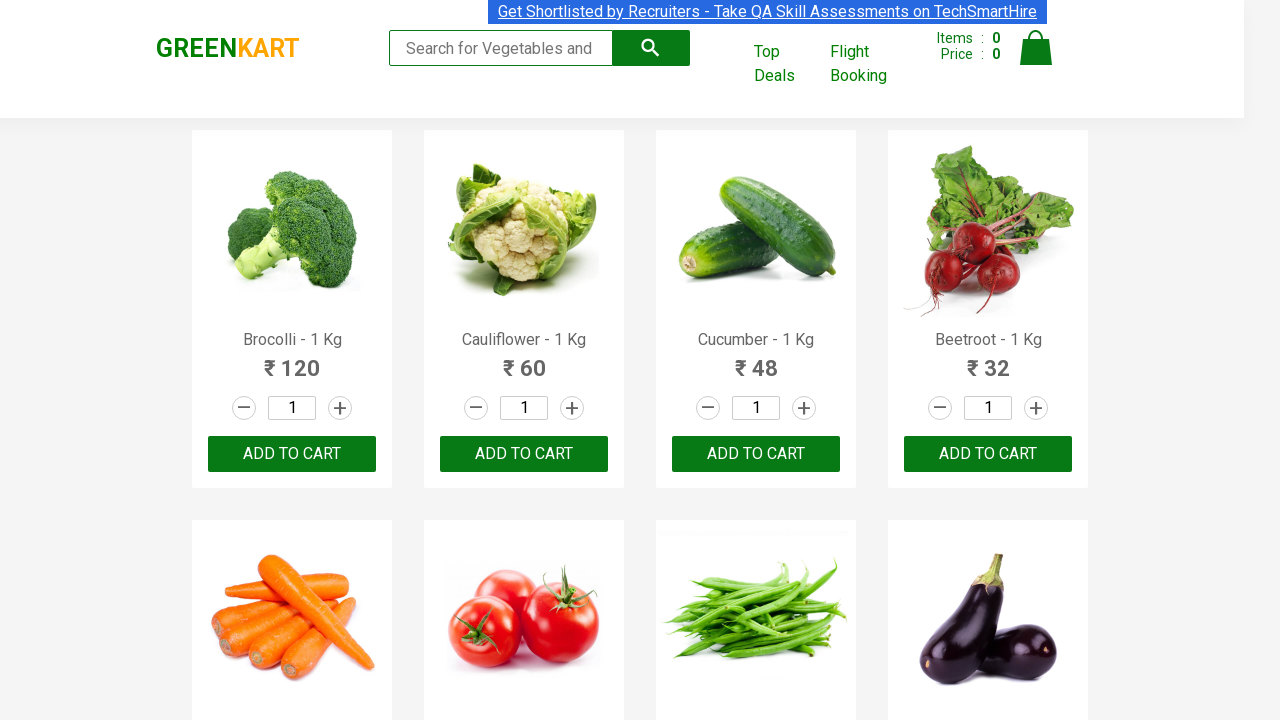

Retrieved product name: Mango - 1 Kg
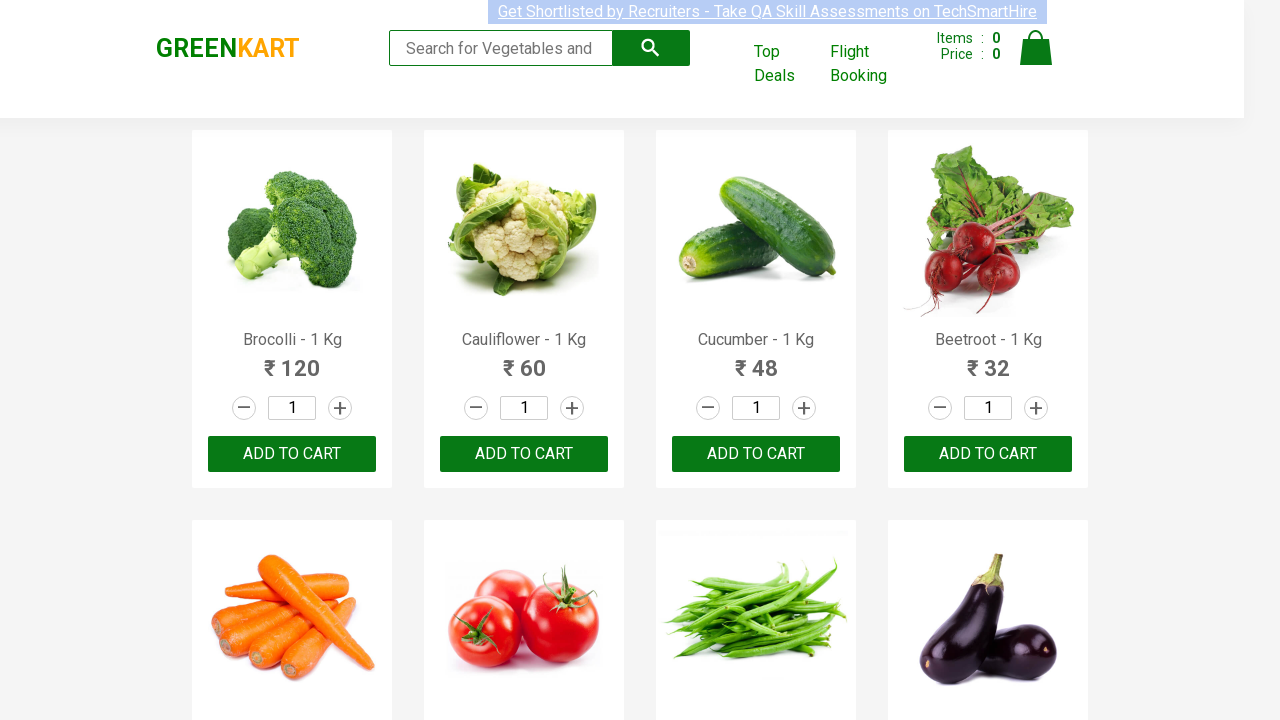

Queried product name element
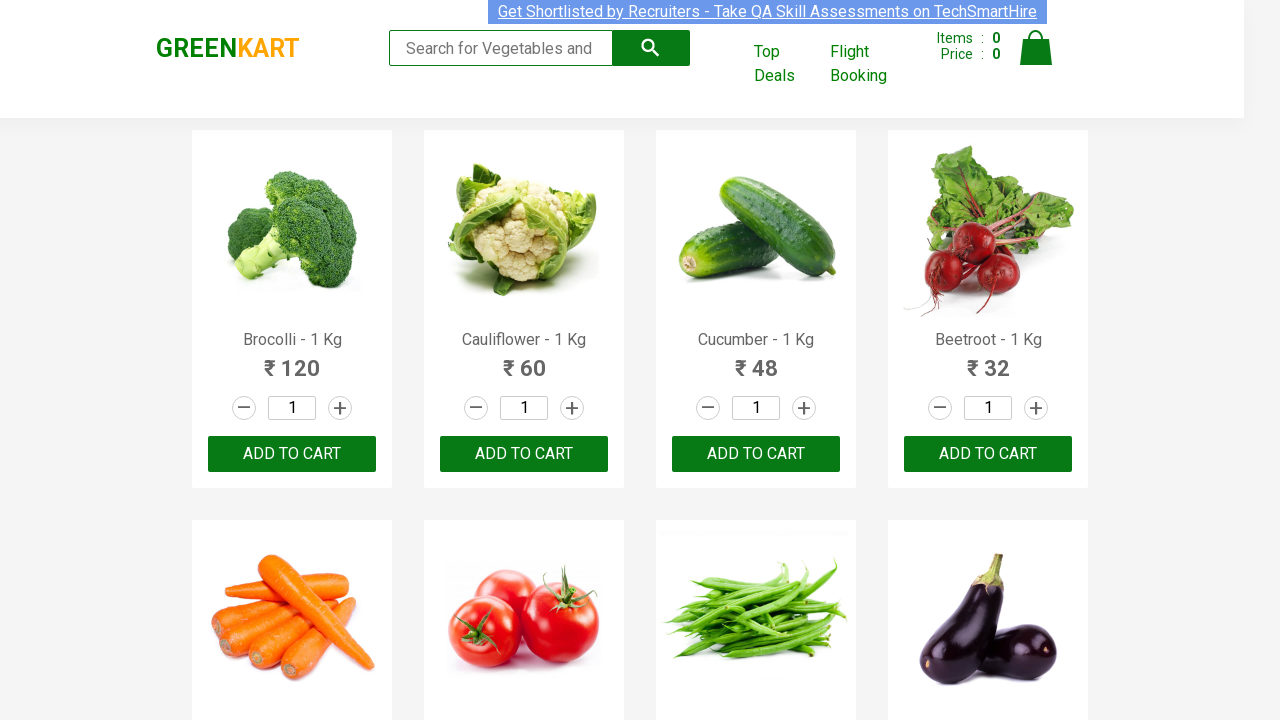

Retrieved product name: Musk Melon - 1 Kg
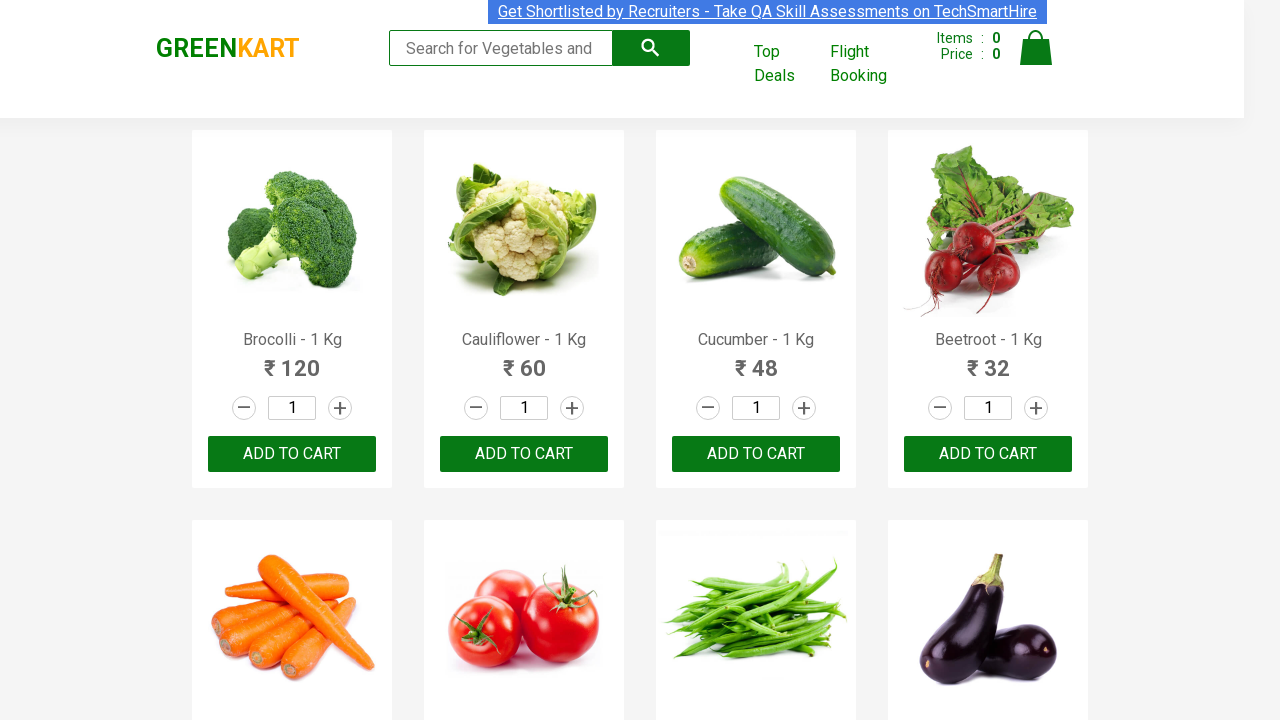

Queried product name element
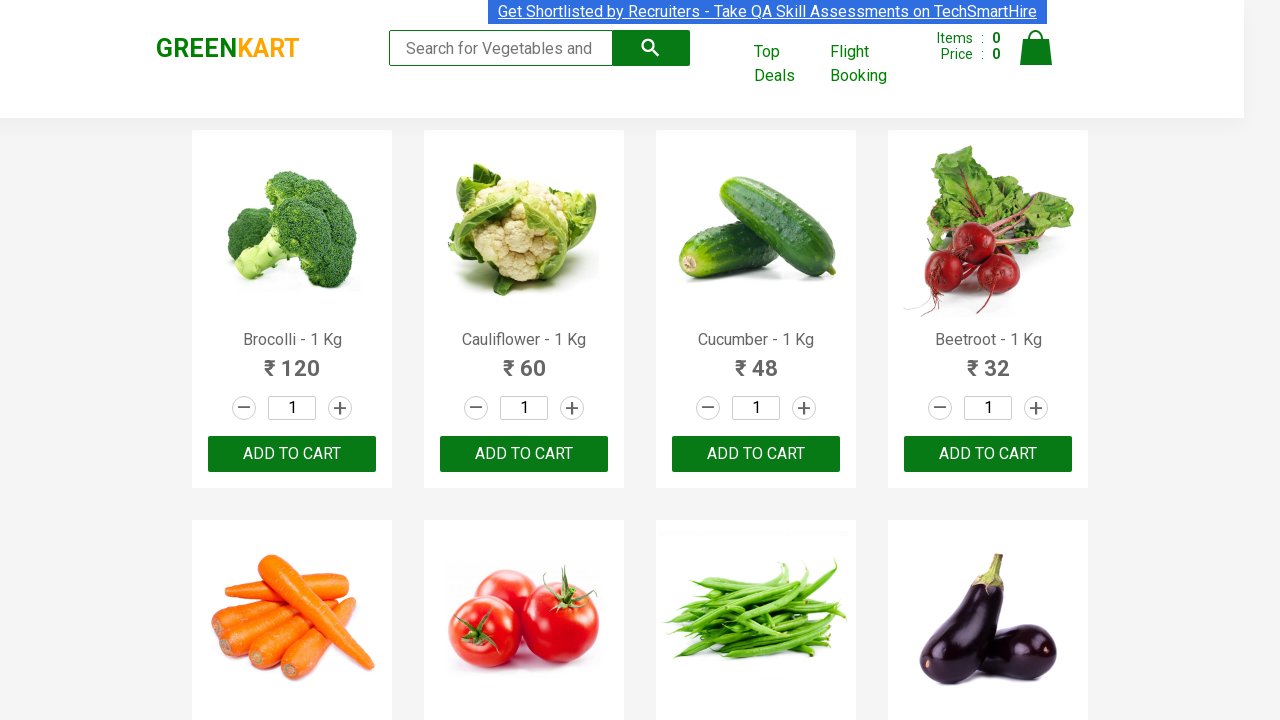

Retrieved product name: Orange - 1 Kg
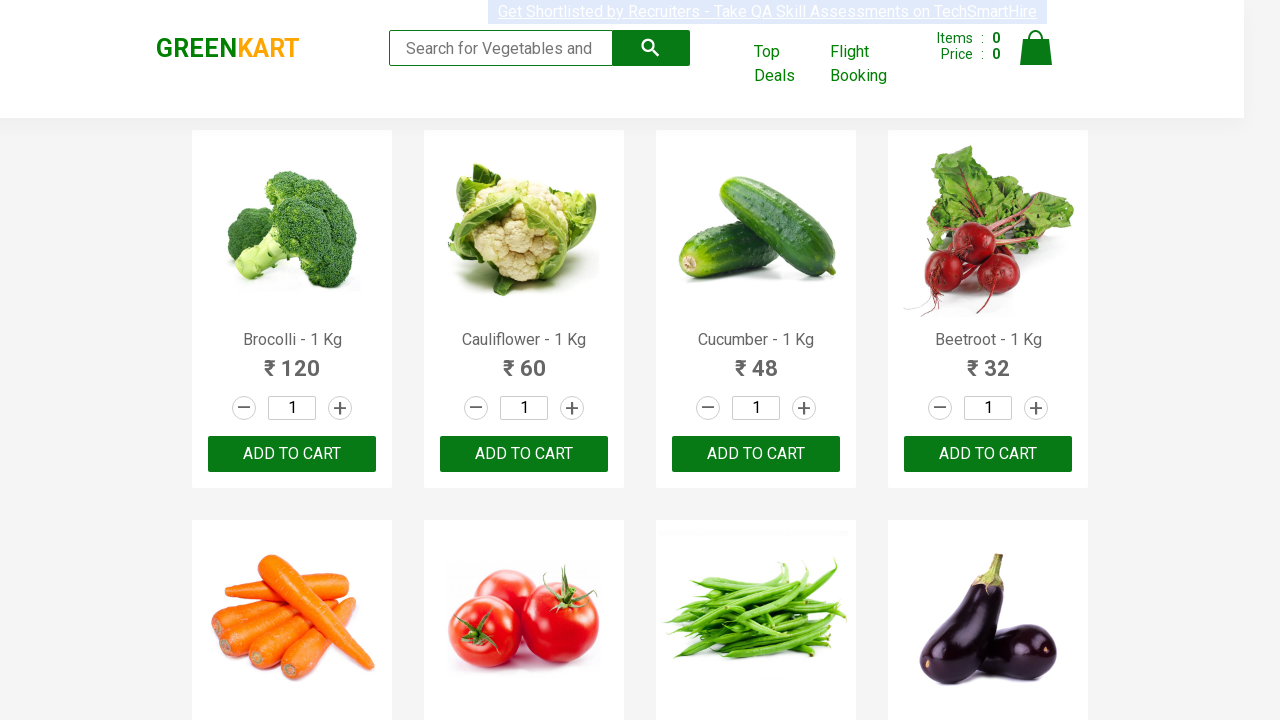

Queried product name element
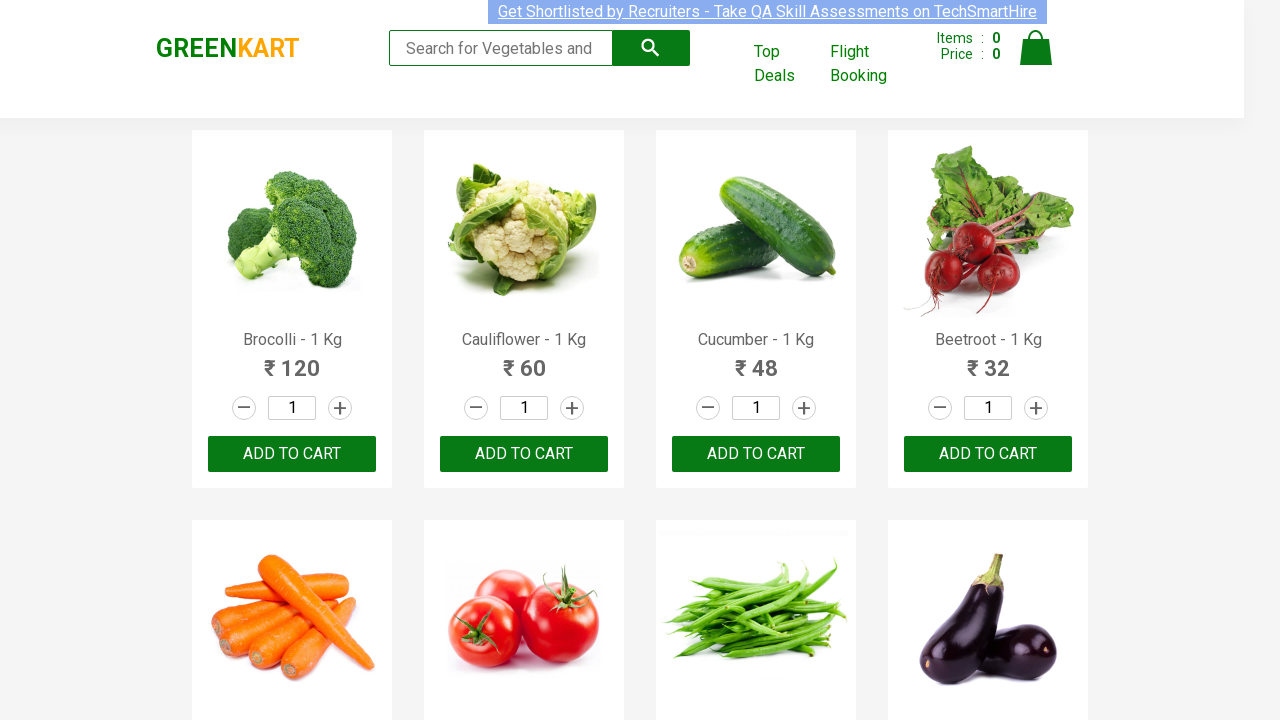

Retrieved product name: Pears - 1 Kg
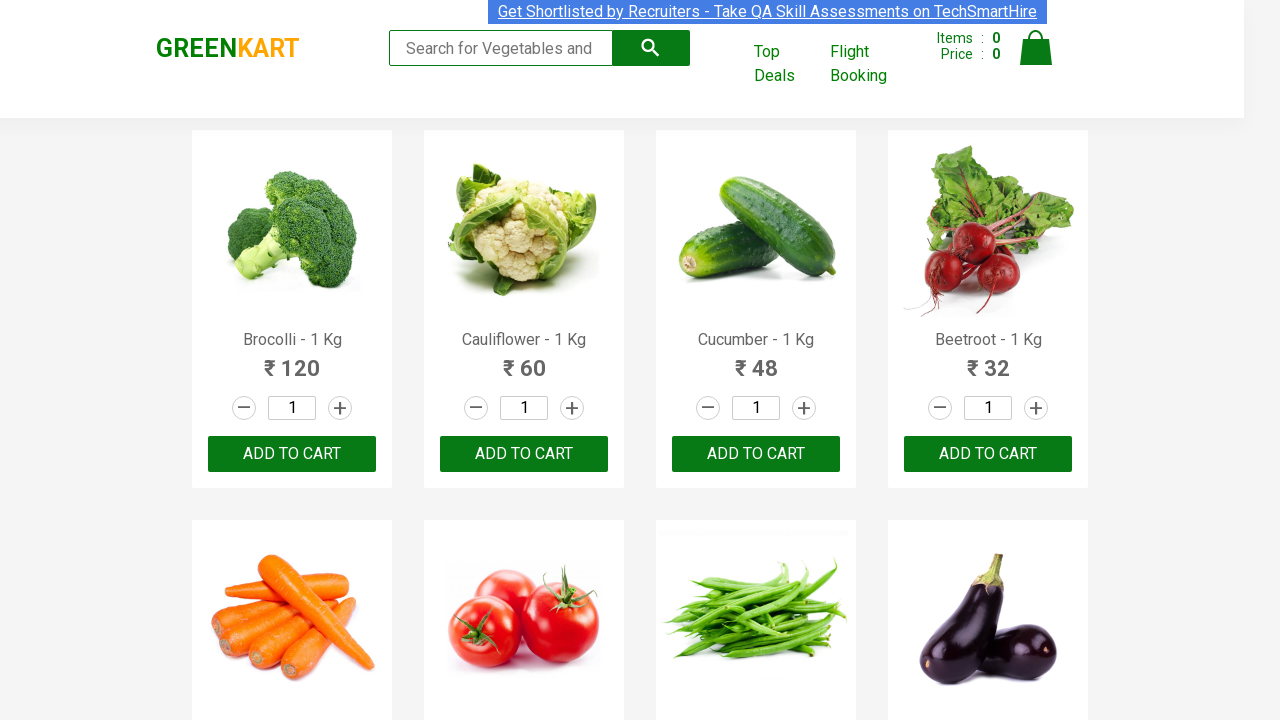

Queried product name element
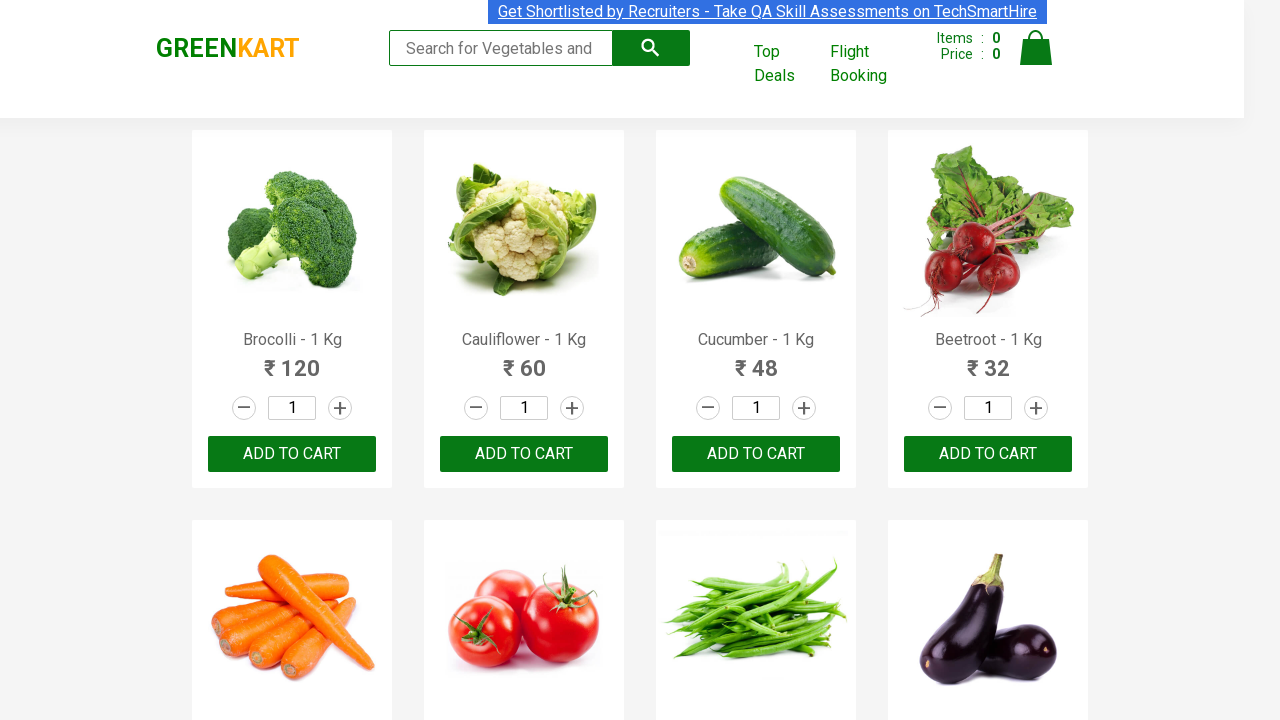

Retrieved product name: Pomegranate - 1 Kg
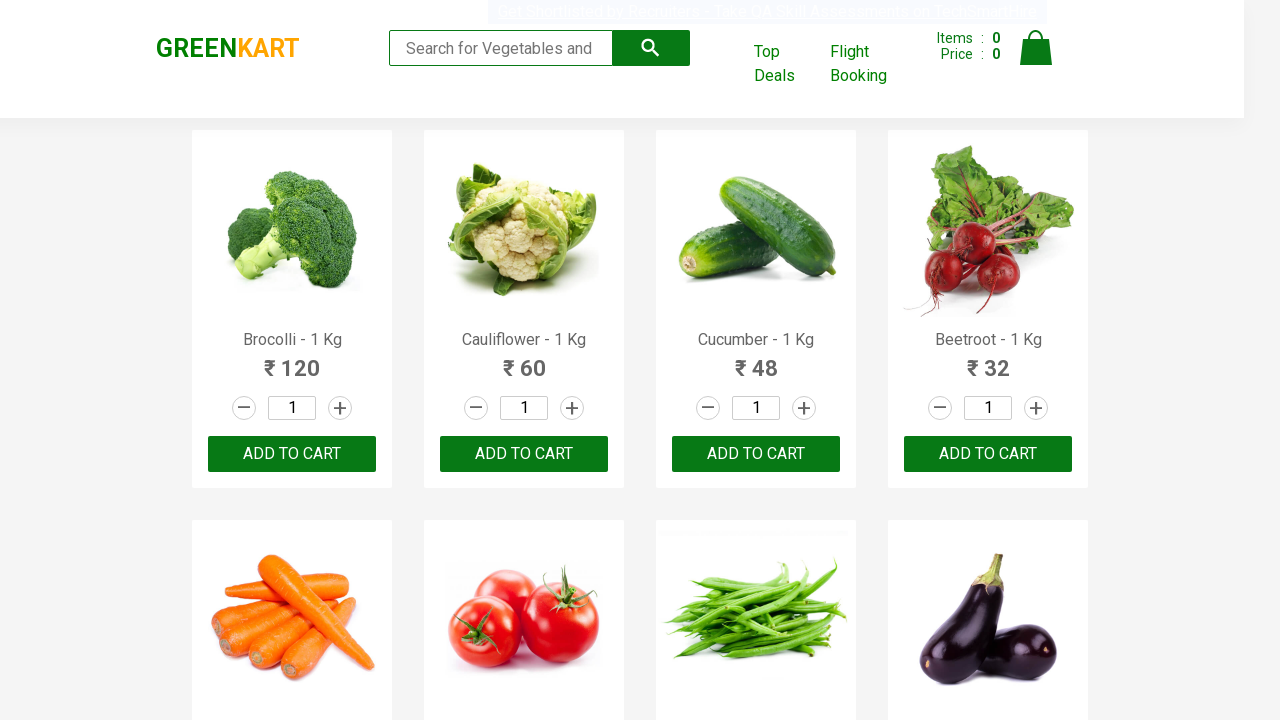

Queried product name element
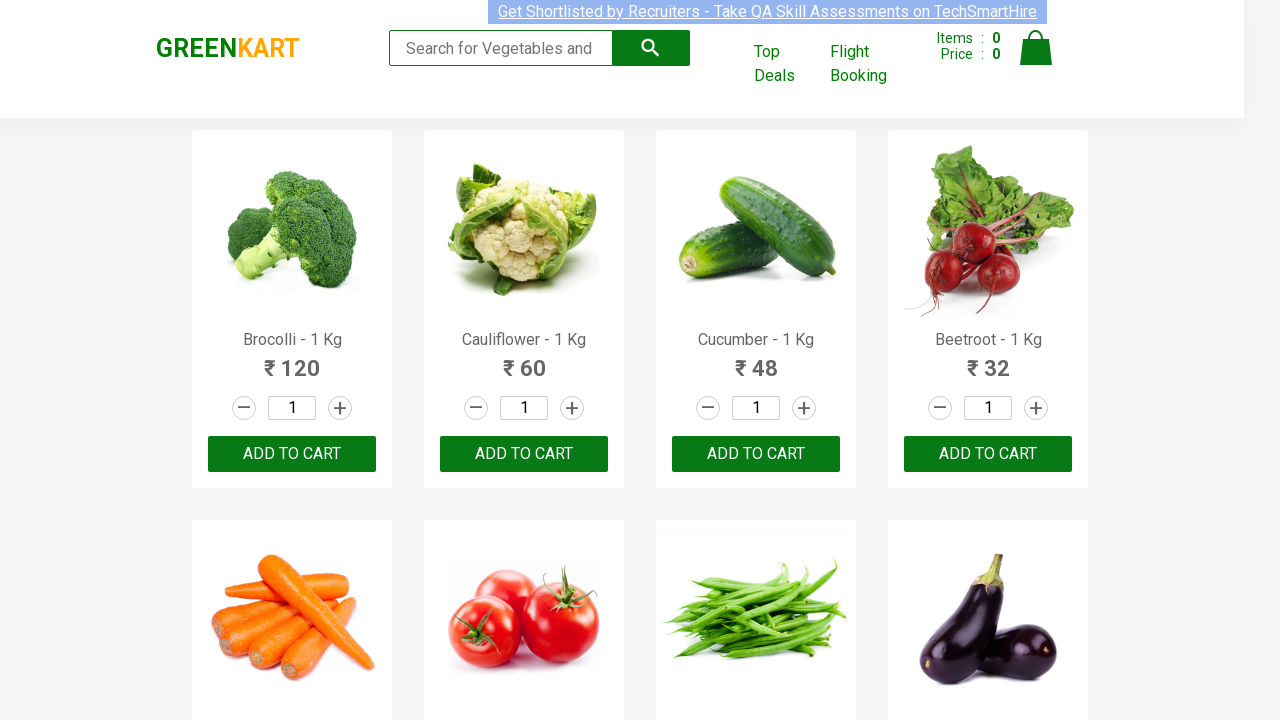

Retrieved product name: Raspberry - 1/4 Kg
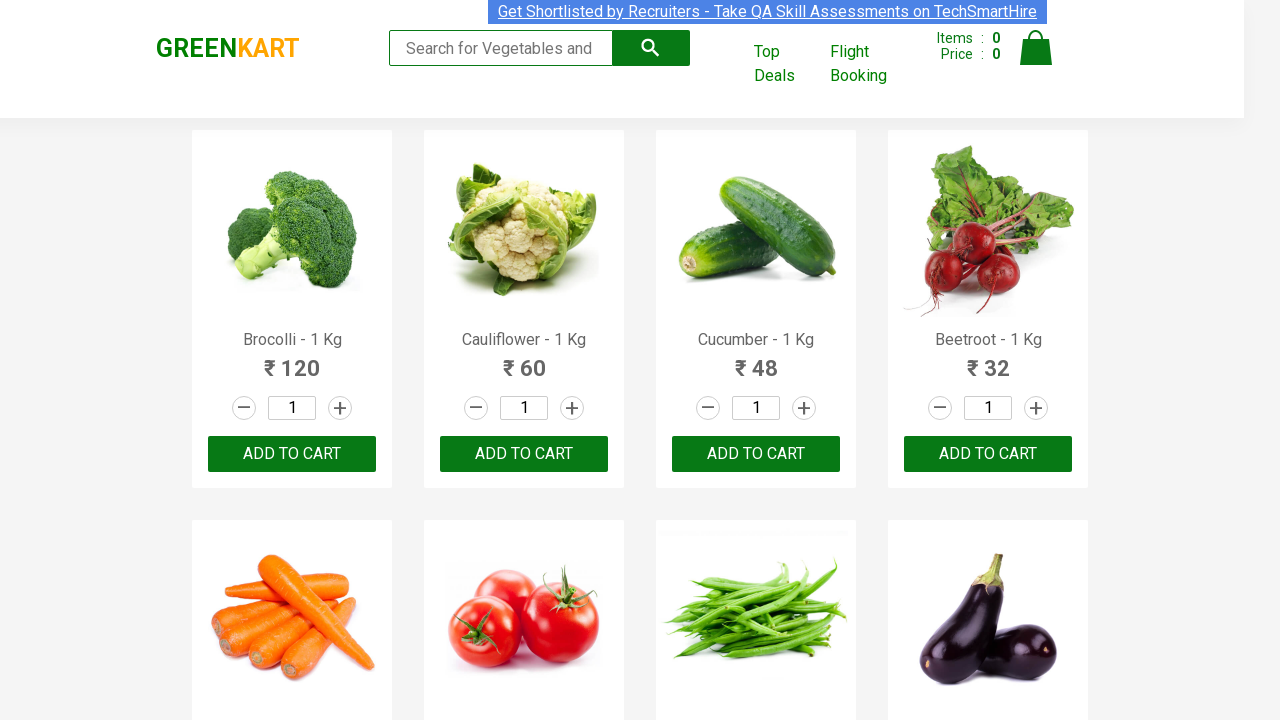

Queried product name element
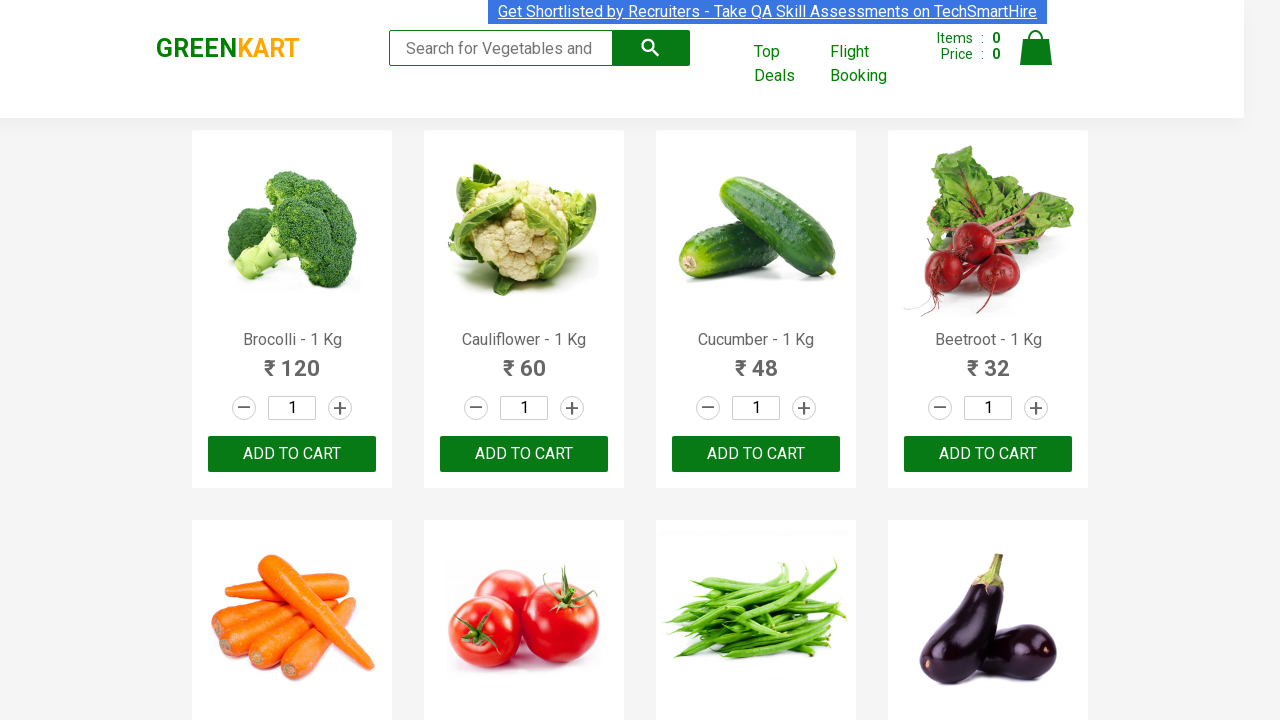

Retrieved product name: Strawberry - 1/4 Kg
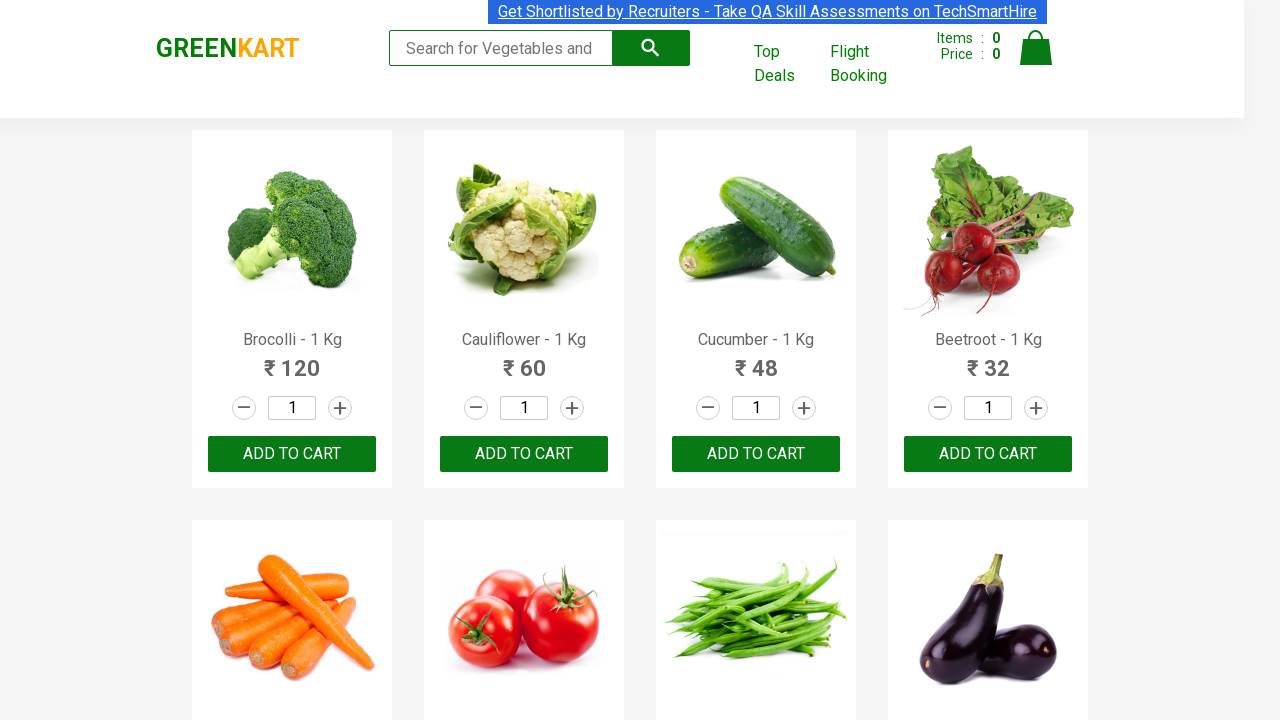

Queried product name element
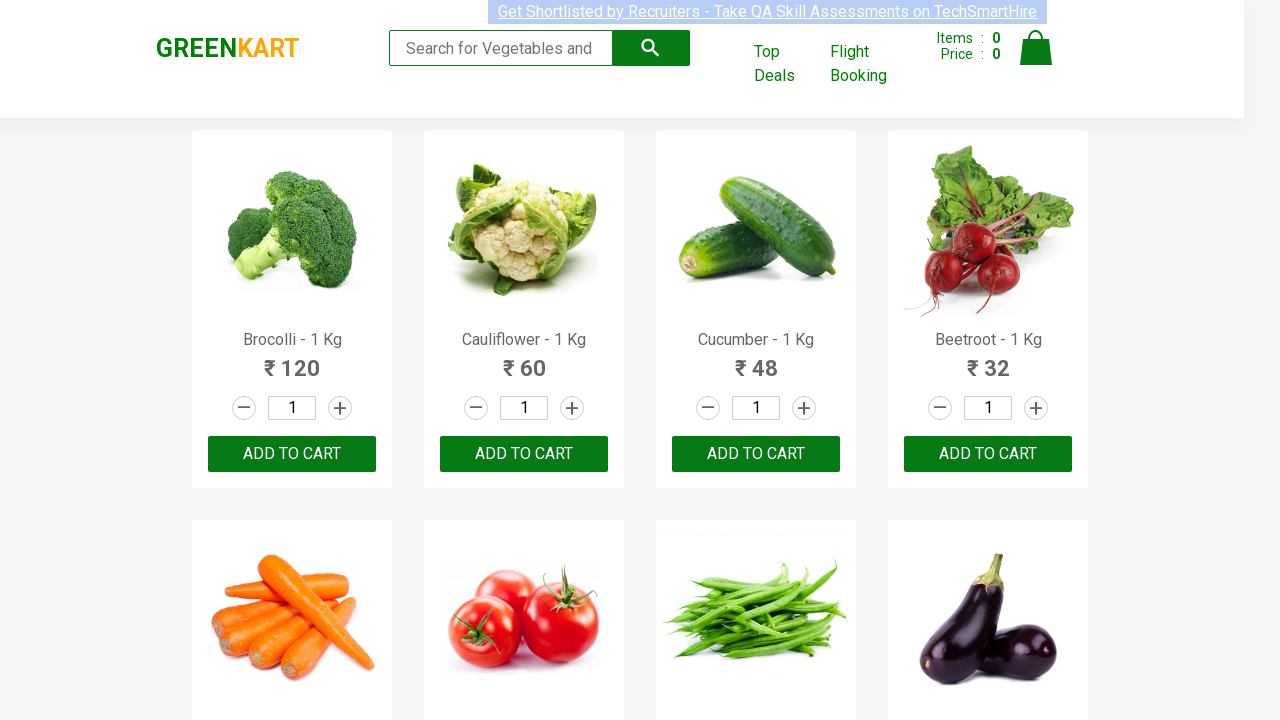

Retrieved product name: Water Melon - 1 Kg
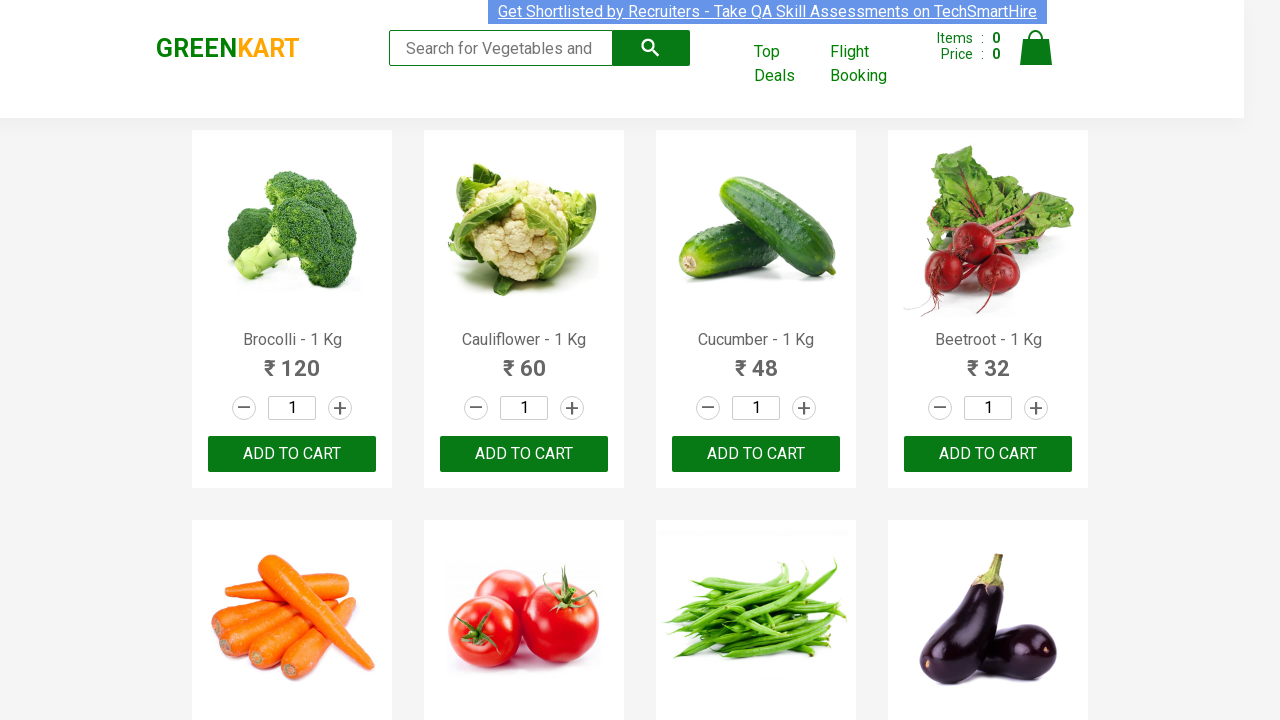

Queried product name element
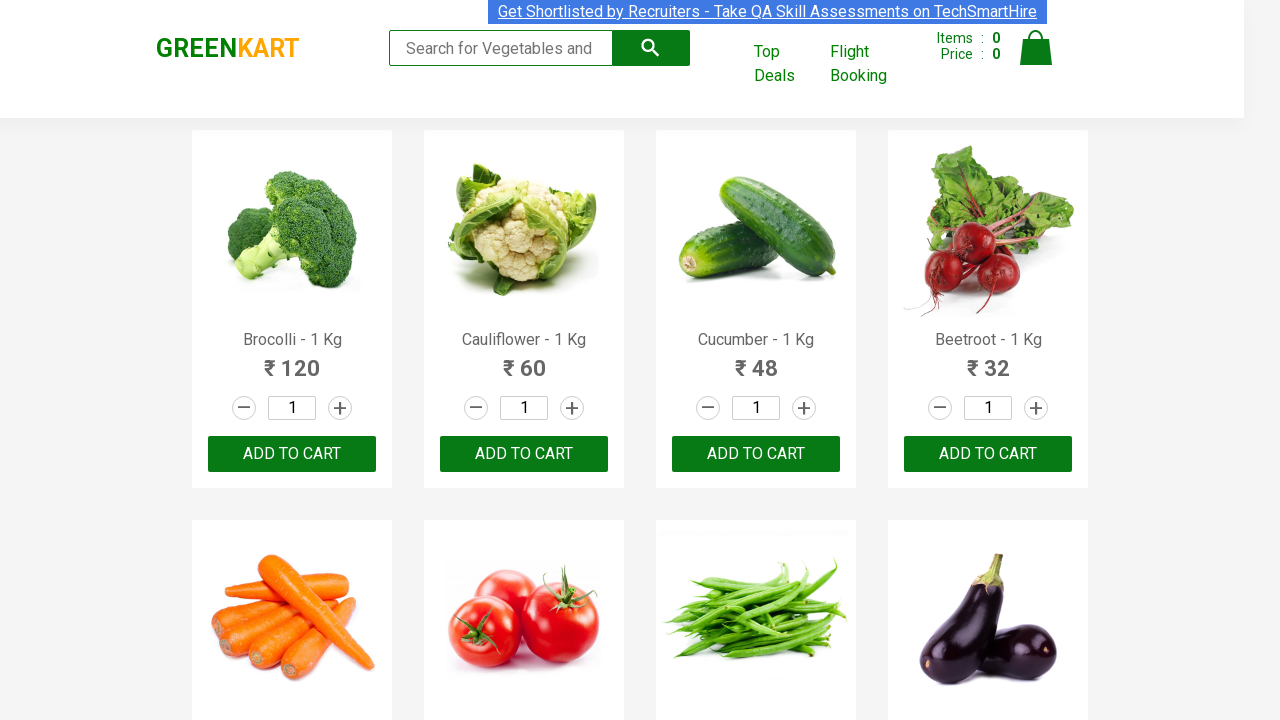

Retrieved product name: Almonds - 1/4 Kg
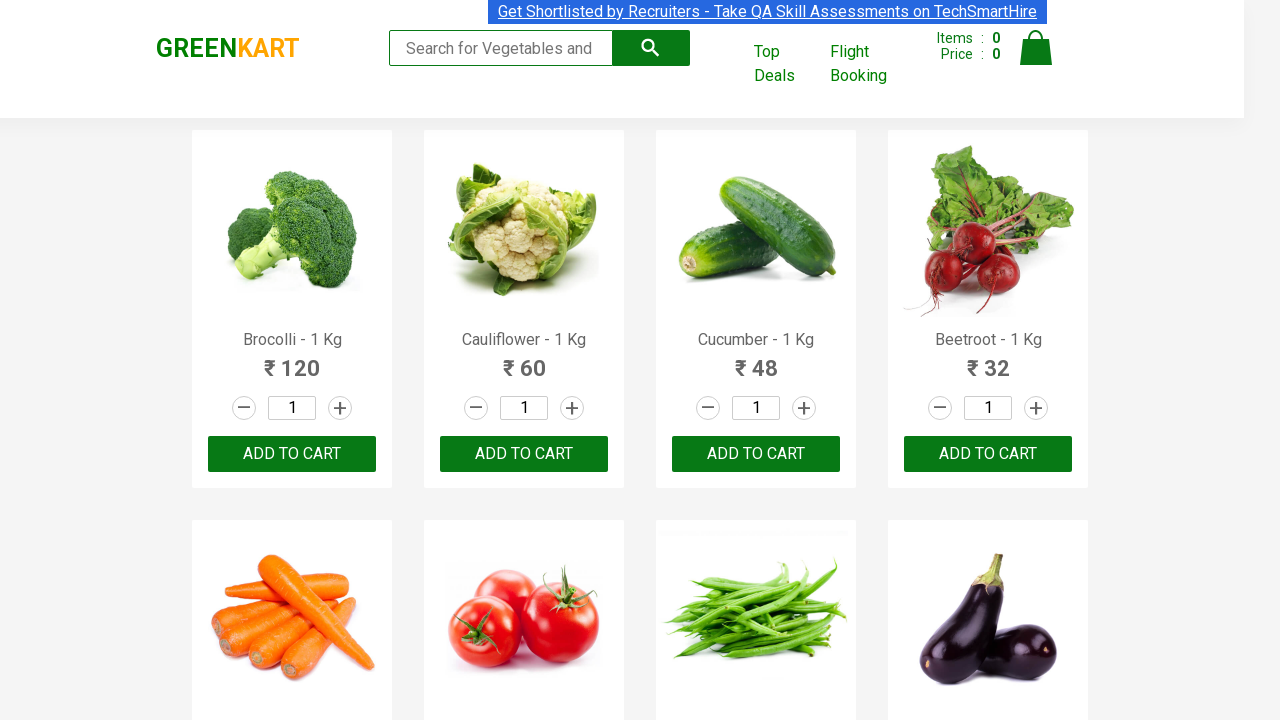

Queried product name element
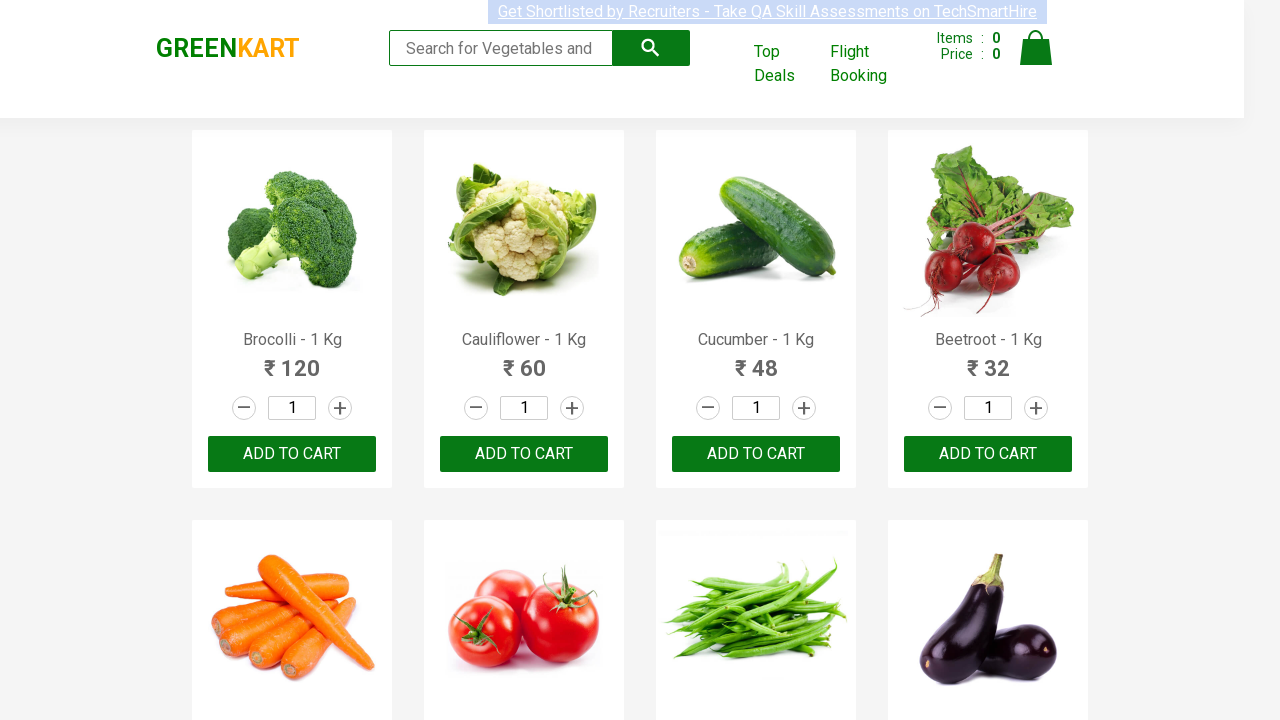

Retrieved product name: Pista - 1/4 Kg
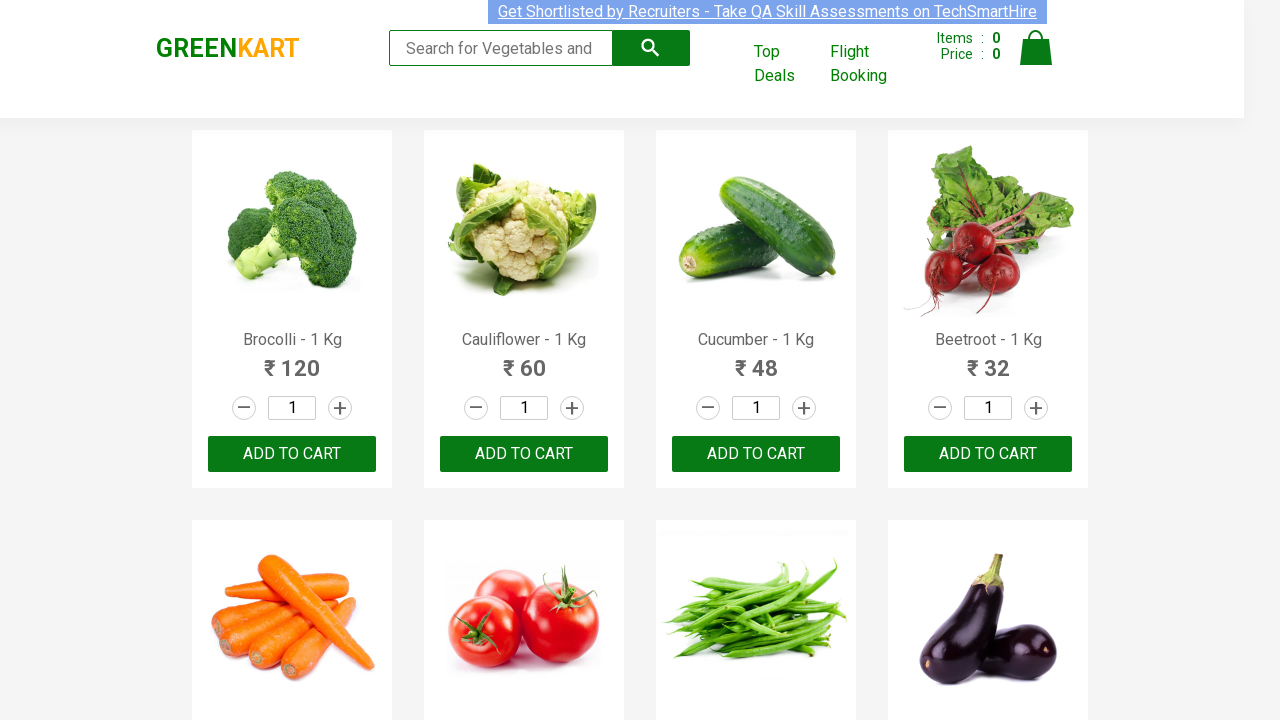

Queried product name element
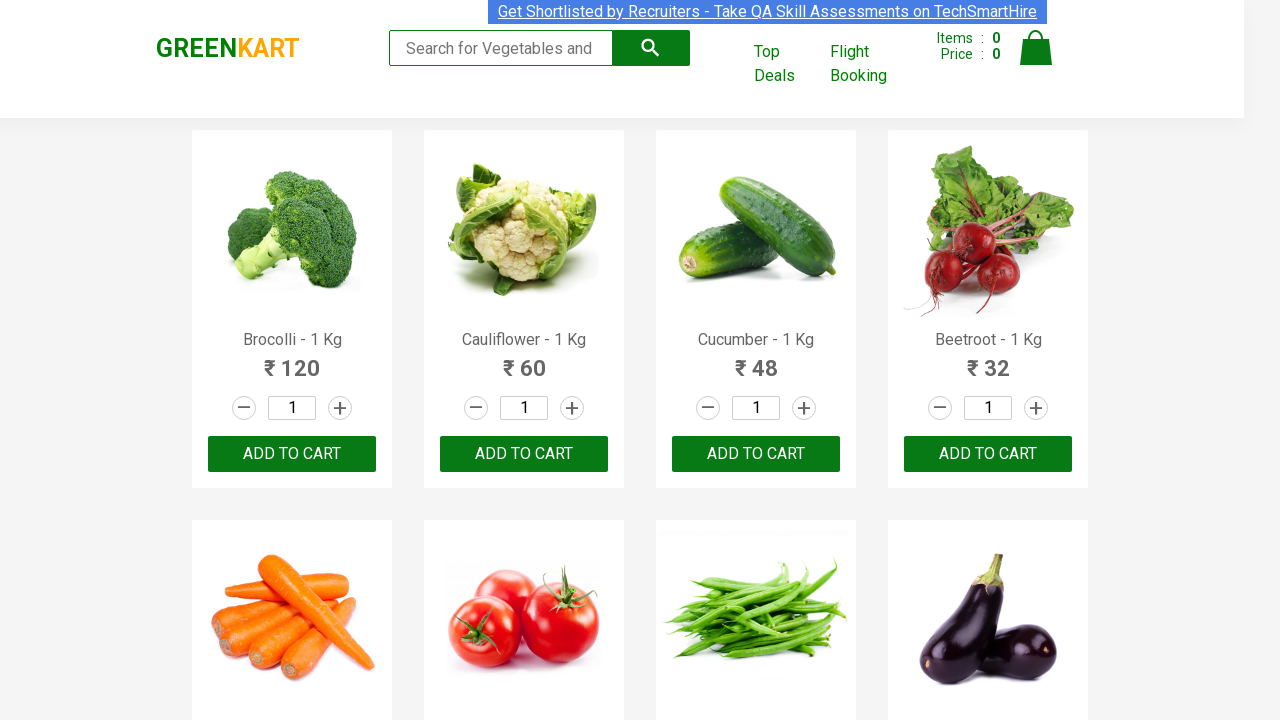

Retrieved product name: Nuts Mixture - 1 Kg
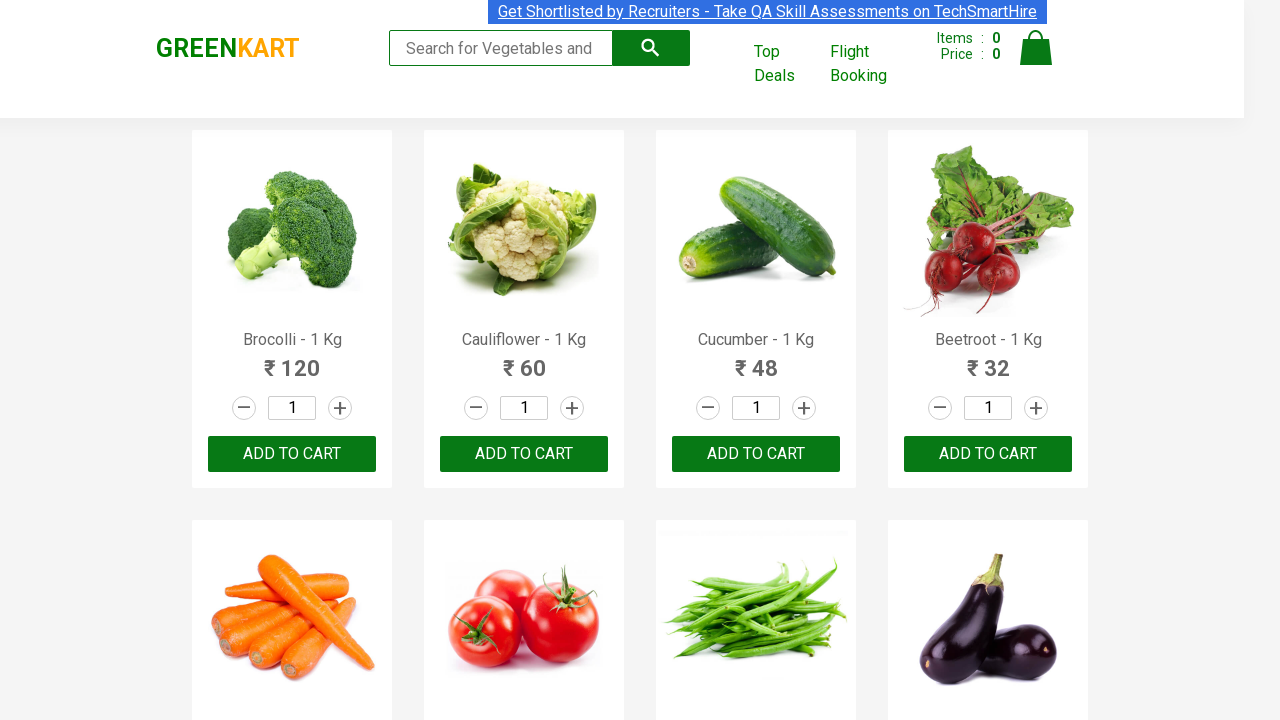

Queried product name element
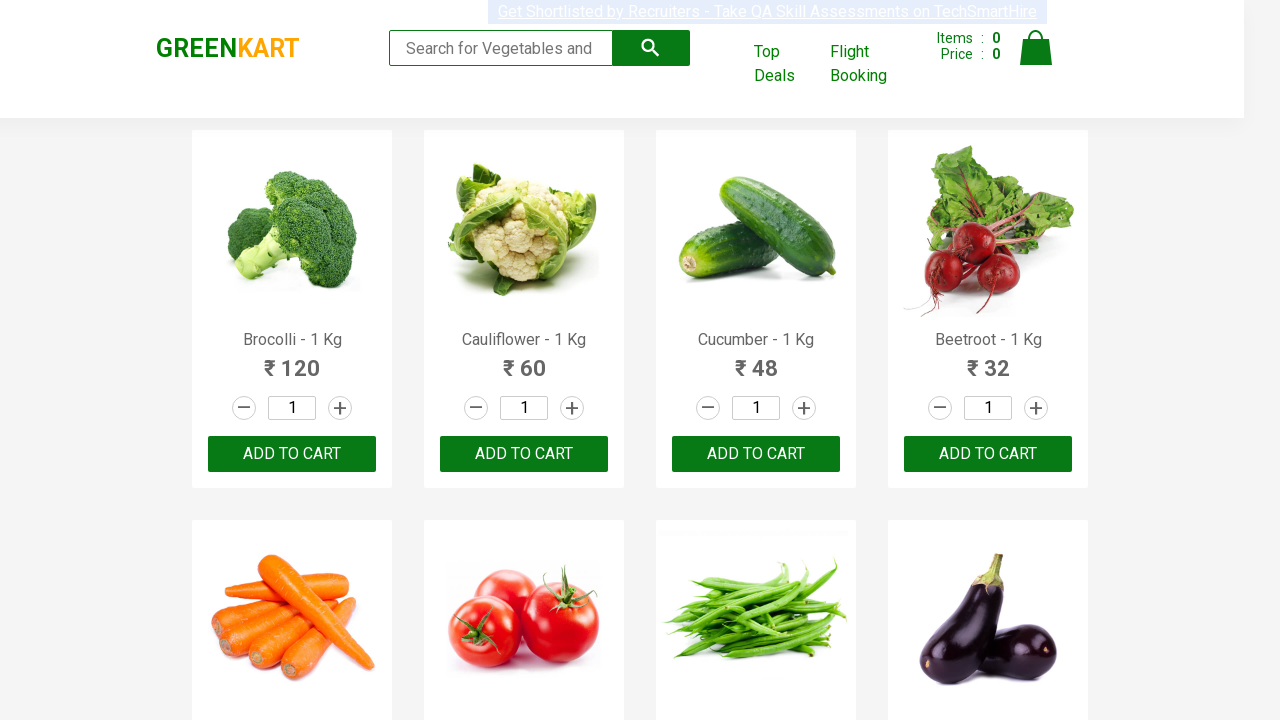

Retrieved product name: Cashews - 1 Kg
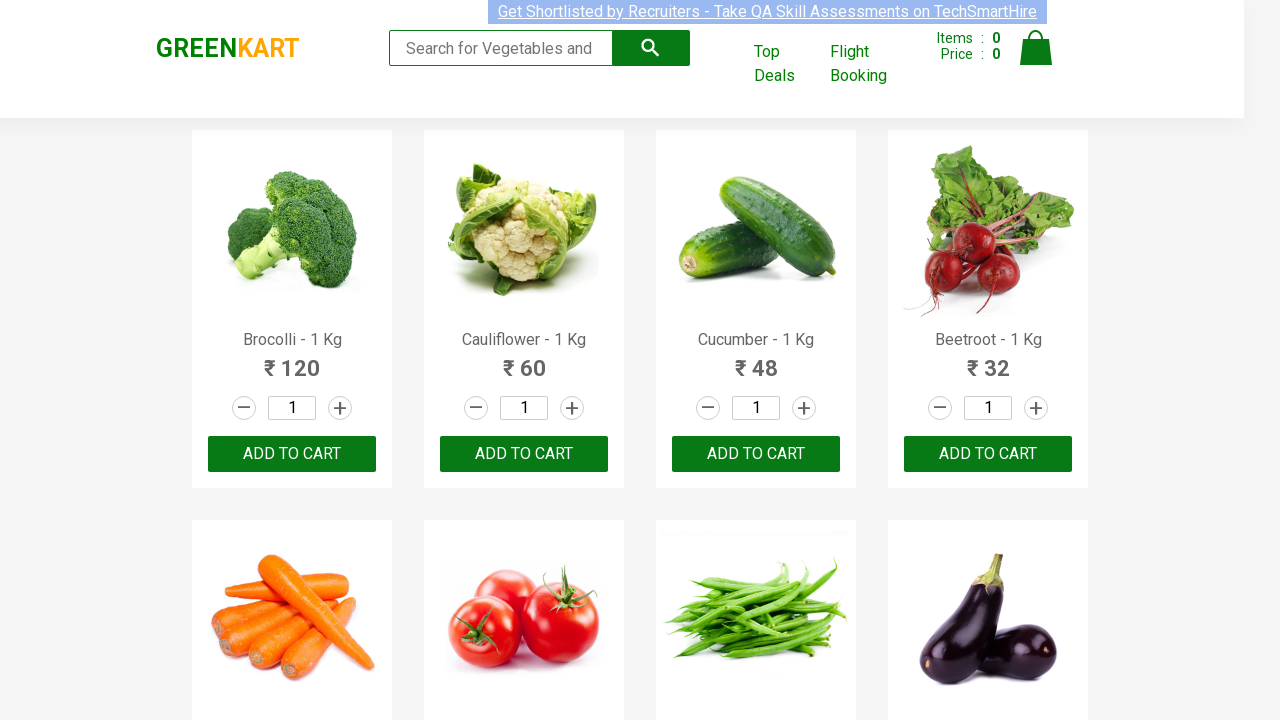

Found Cashews product, located ADD TO CART button
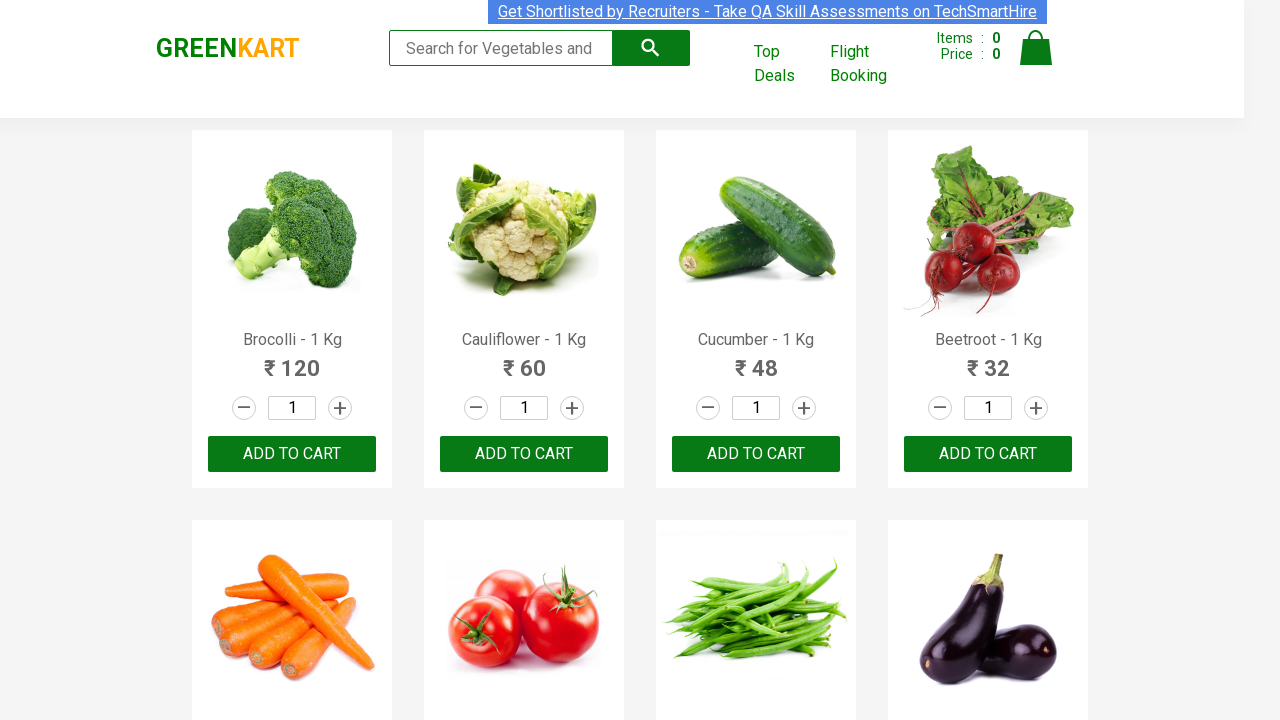

Clicked ADD TO CART button for Cashews product
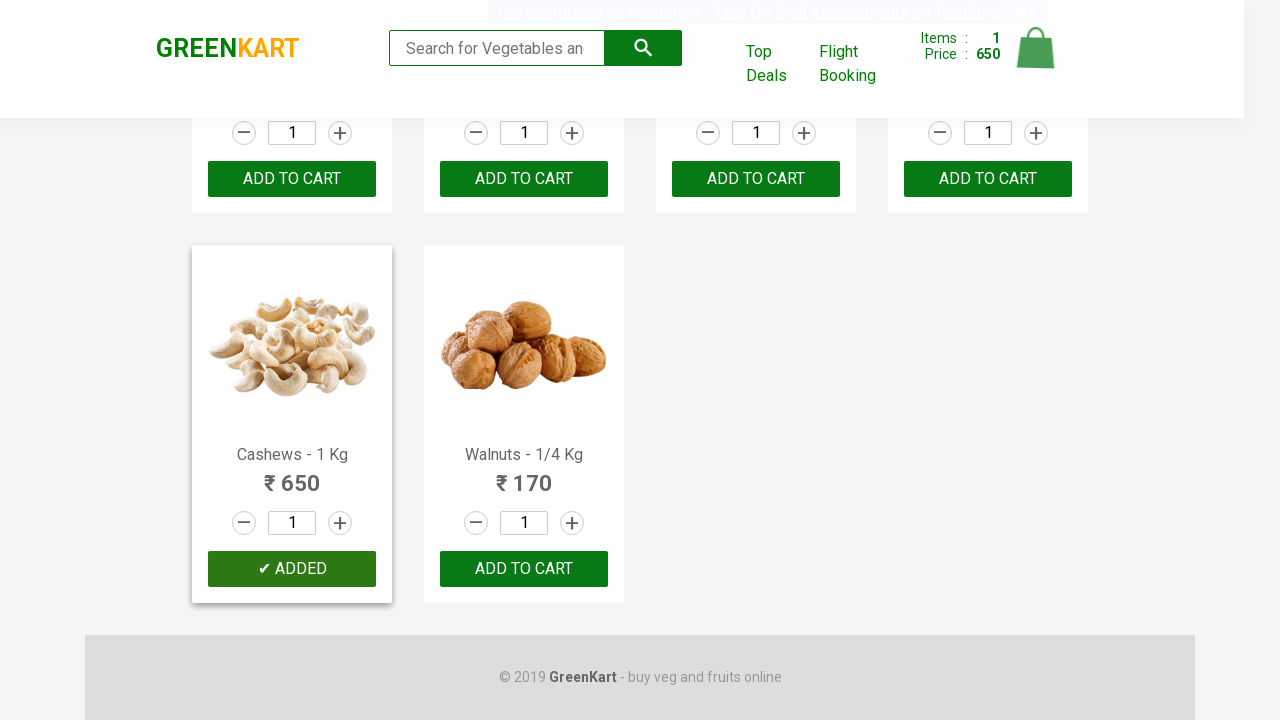

Queried product name element
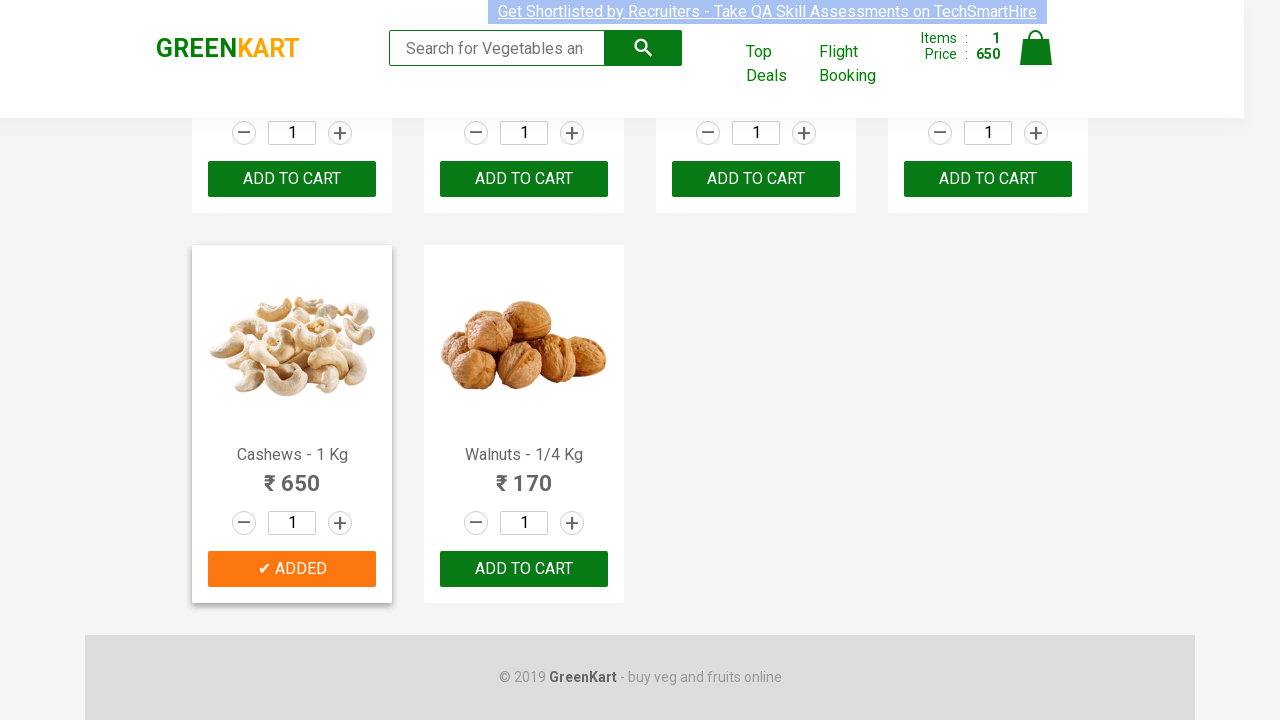

Retrieved product name: Walnuts - 1/4 Kg
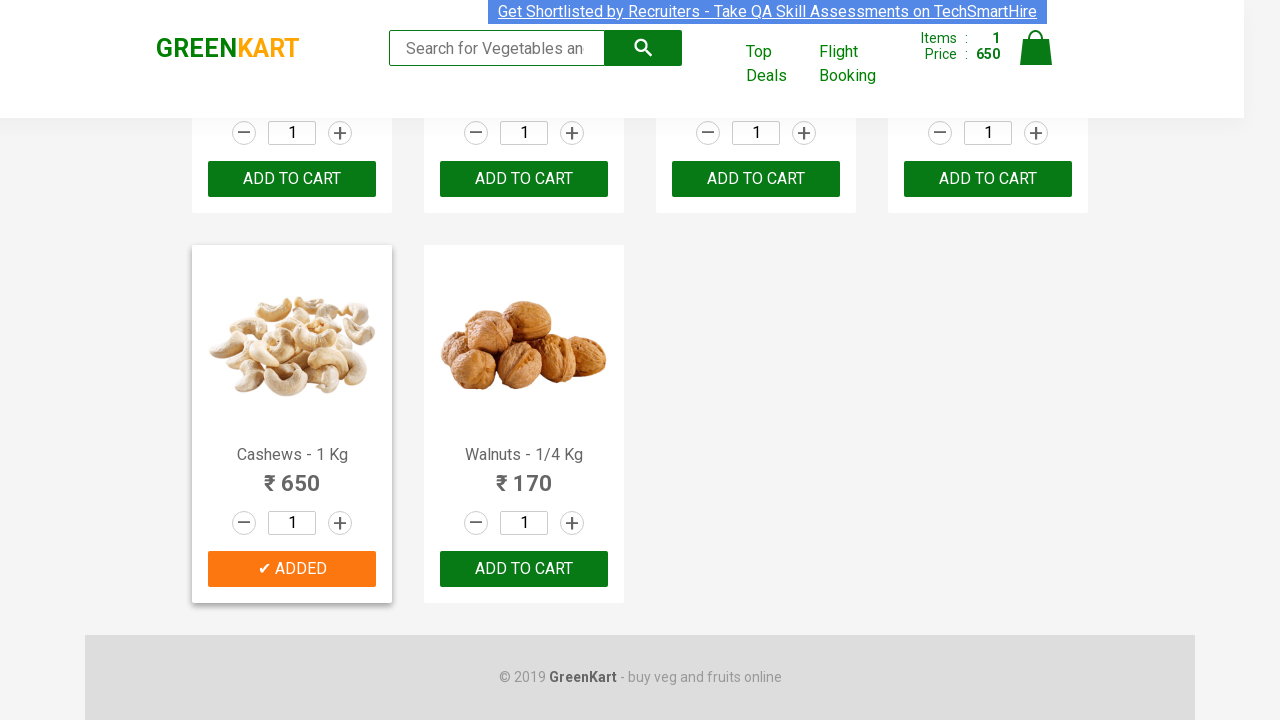

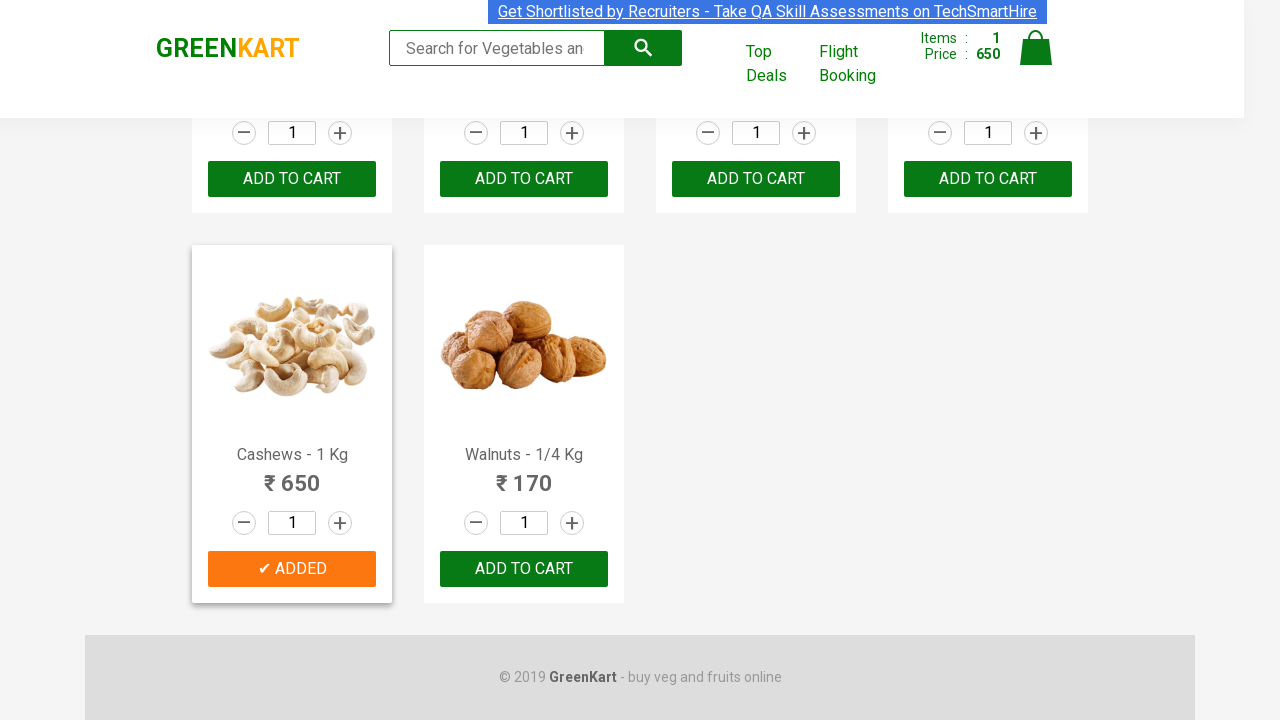